Tests navigation on Selenium website by opening multiple navigation links (Downloads, Documentation, Projects, Support, Blog) in new tabs using middle-click, then switching between the opened tabs.

Starting URL: https://www.selenium.dev

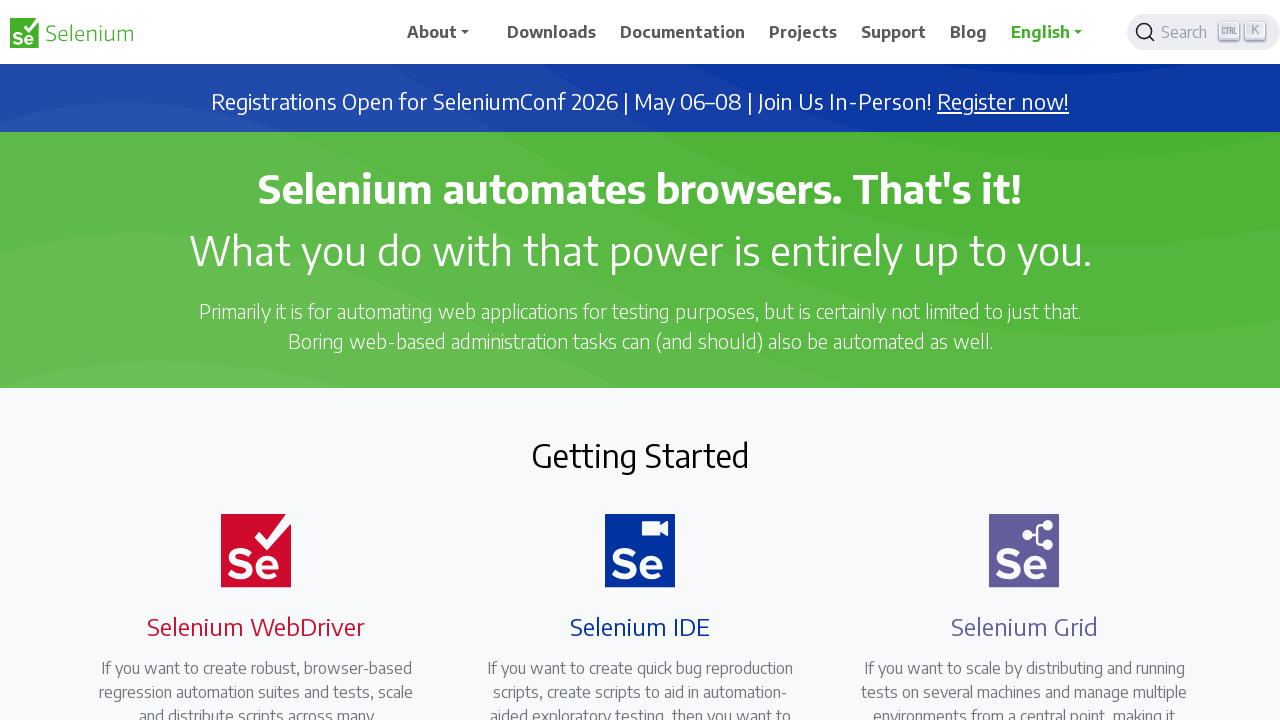

Set viewport size to 1920x1080
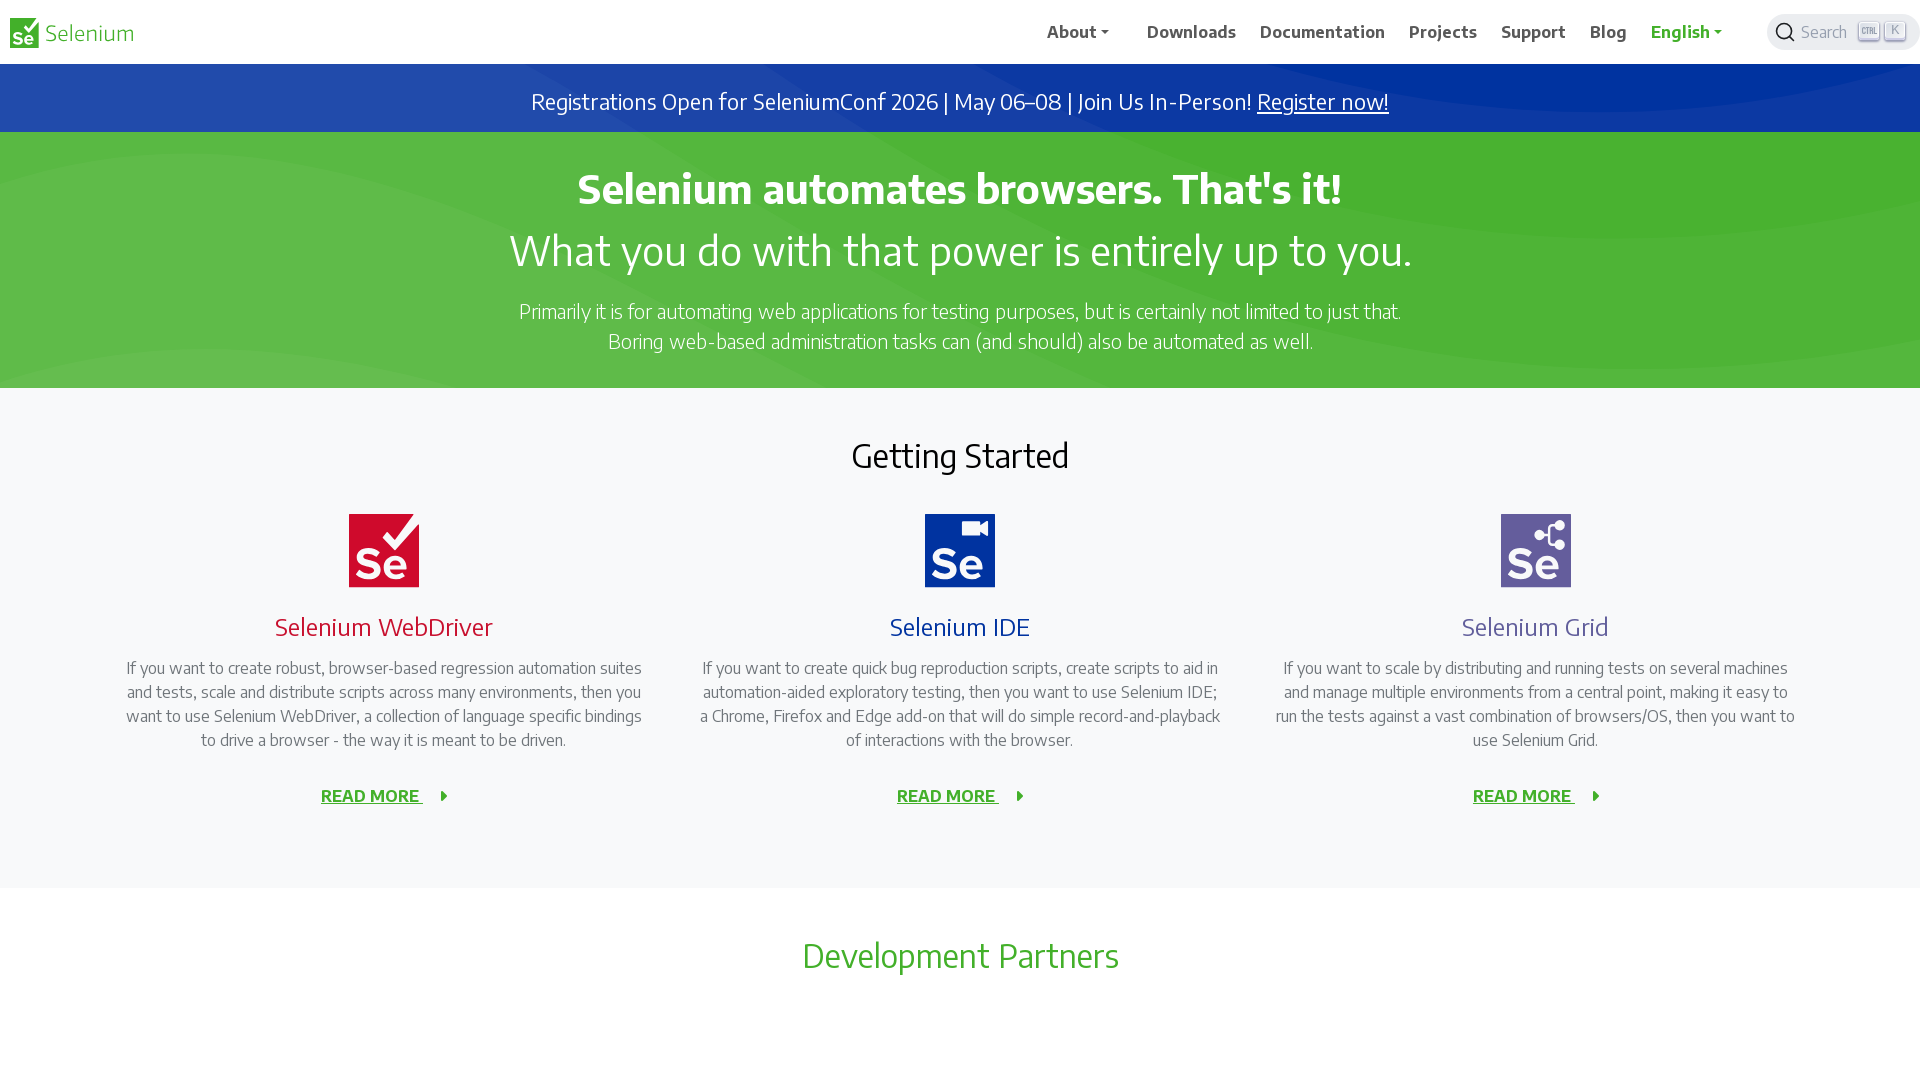

Middle-clicked Downloads navigation link to open in new tab at (1192, 32) on //span[text()='Downloads']
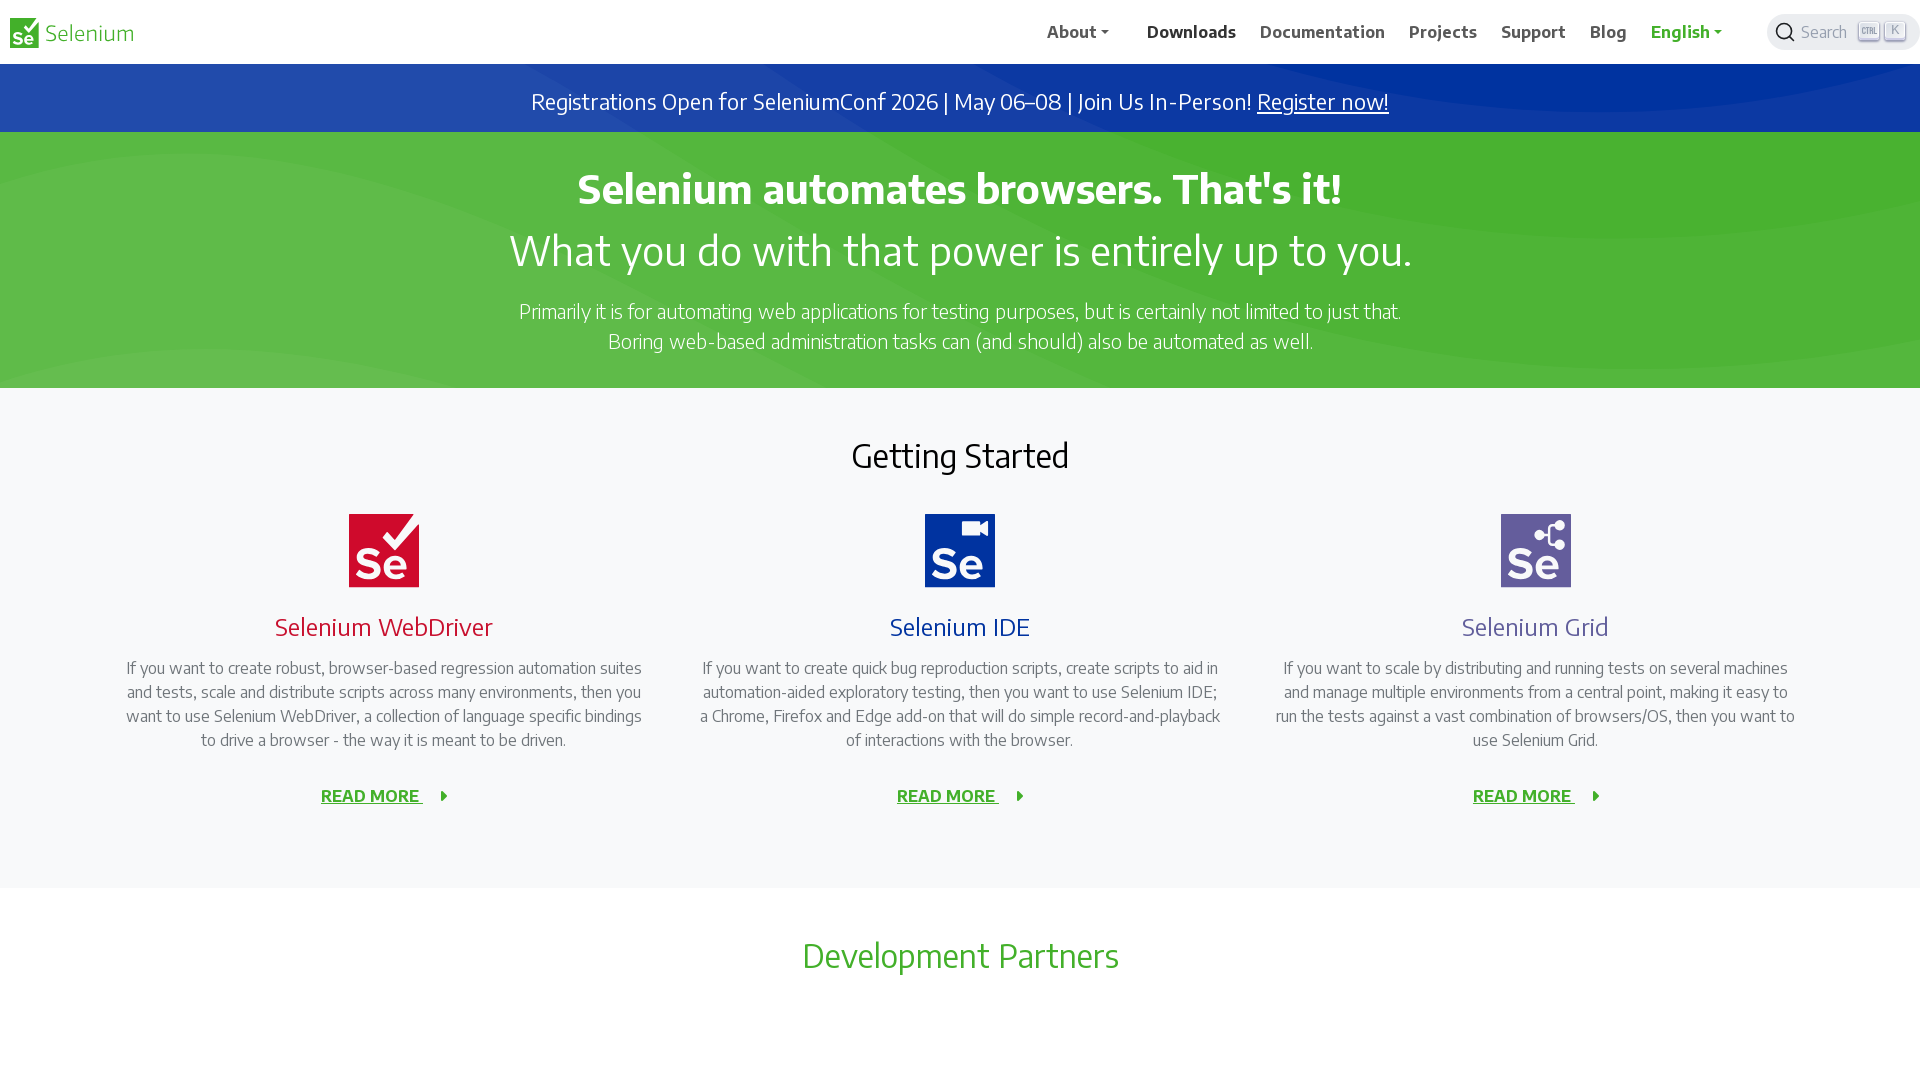

Waited 1 second for Downloads tab to load
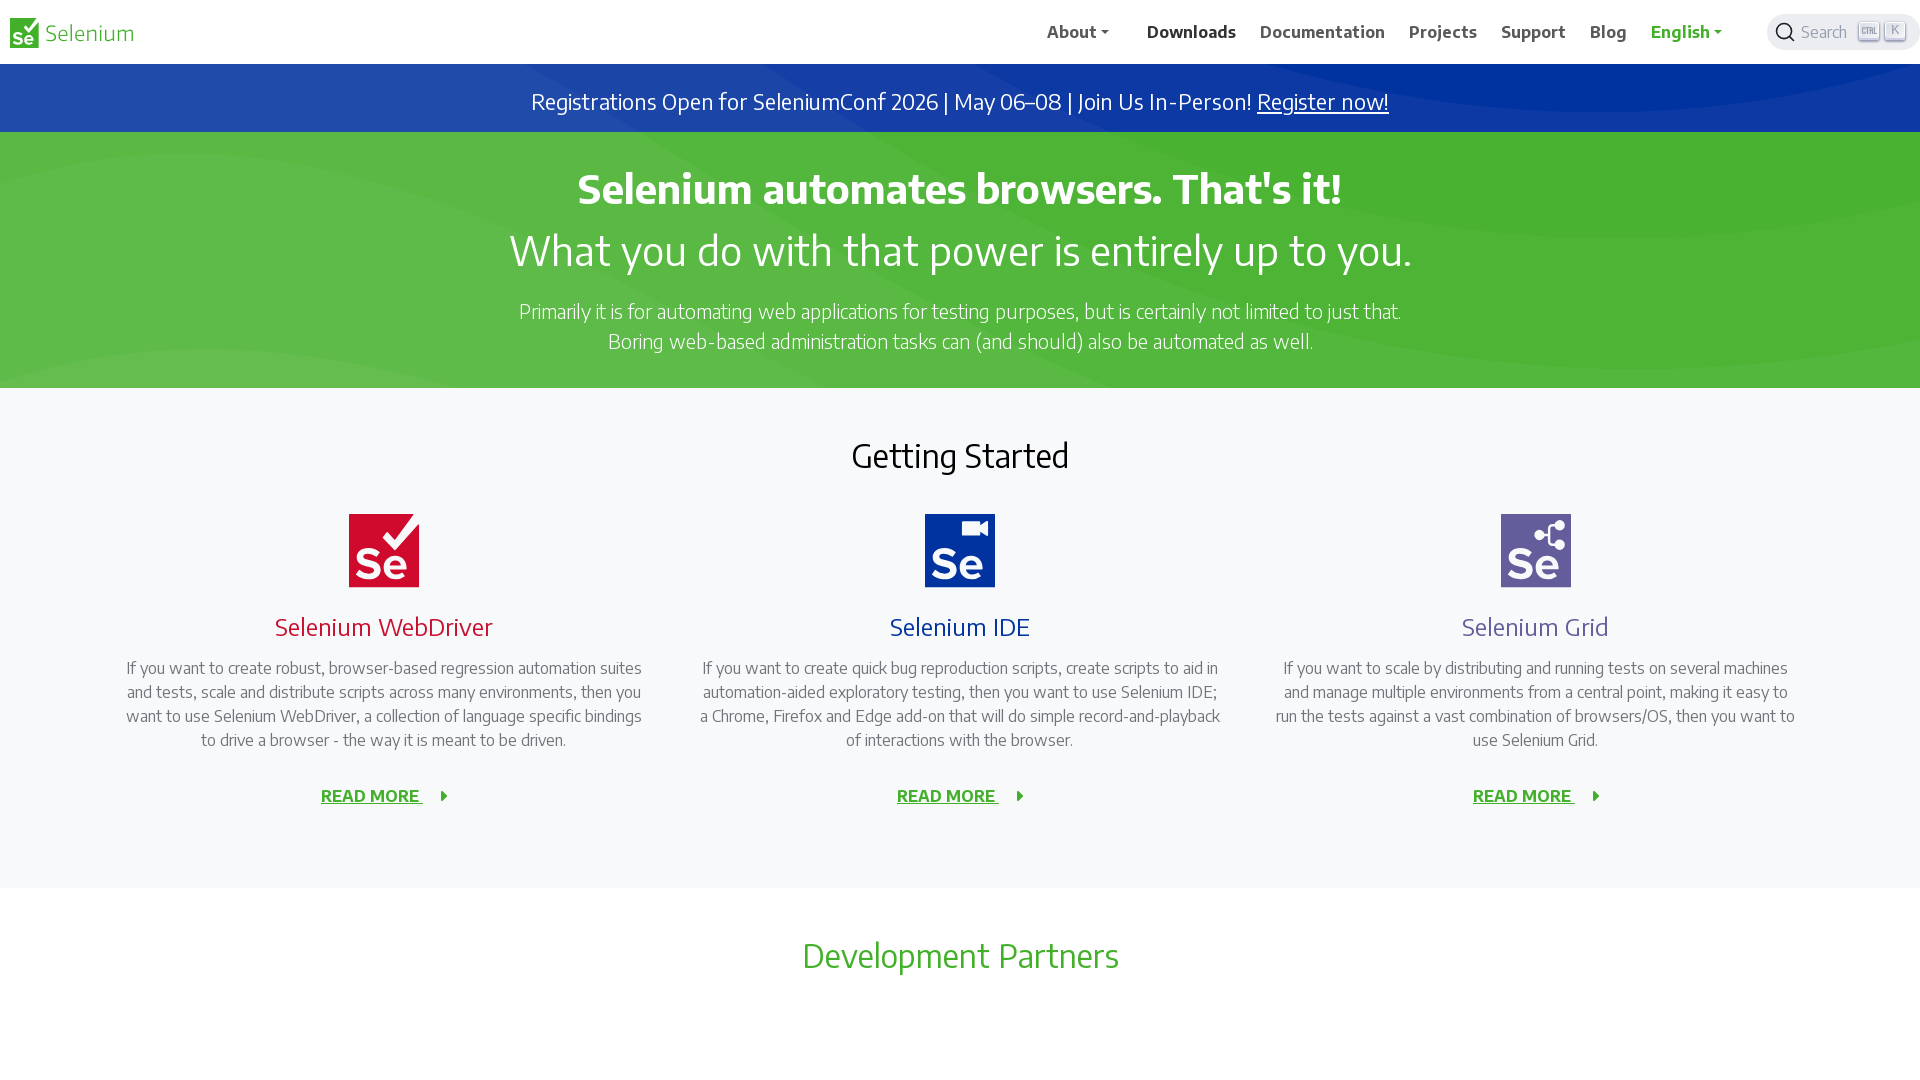

Middle-clicked Documentation navigation link to open in new tab at (1323, 32) on //span[text()='Documentation']
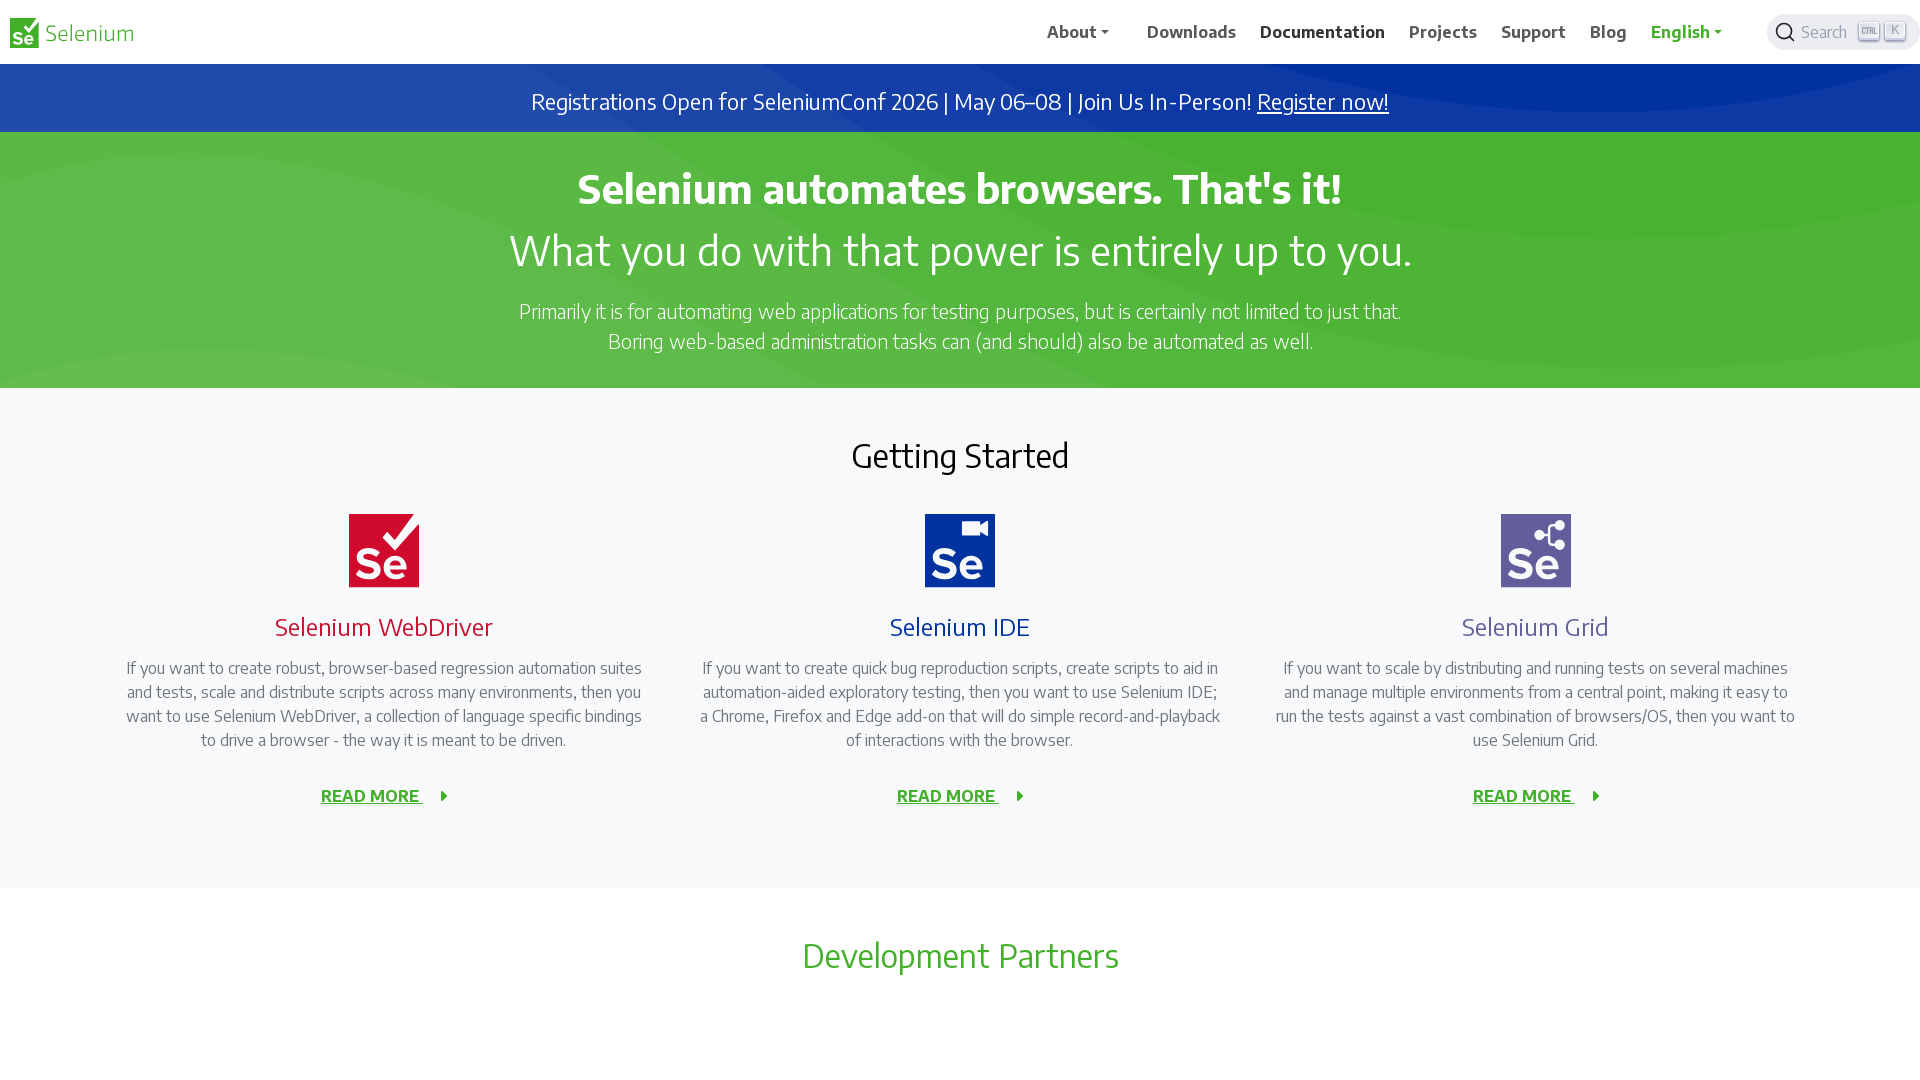

Waited 1 second for Documentation tab to load
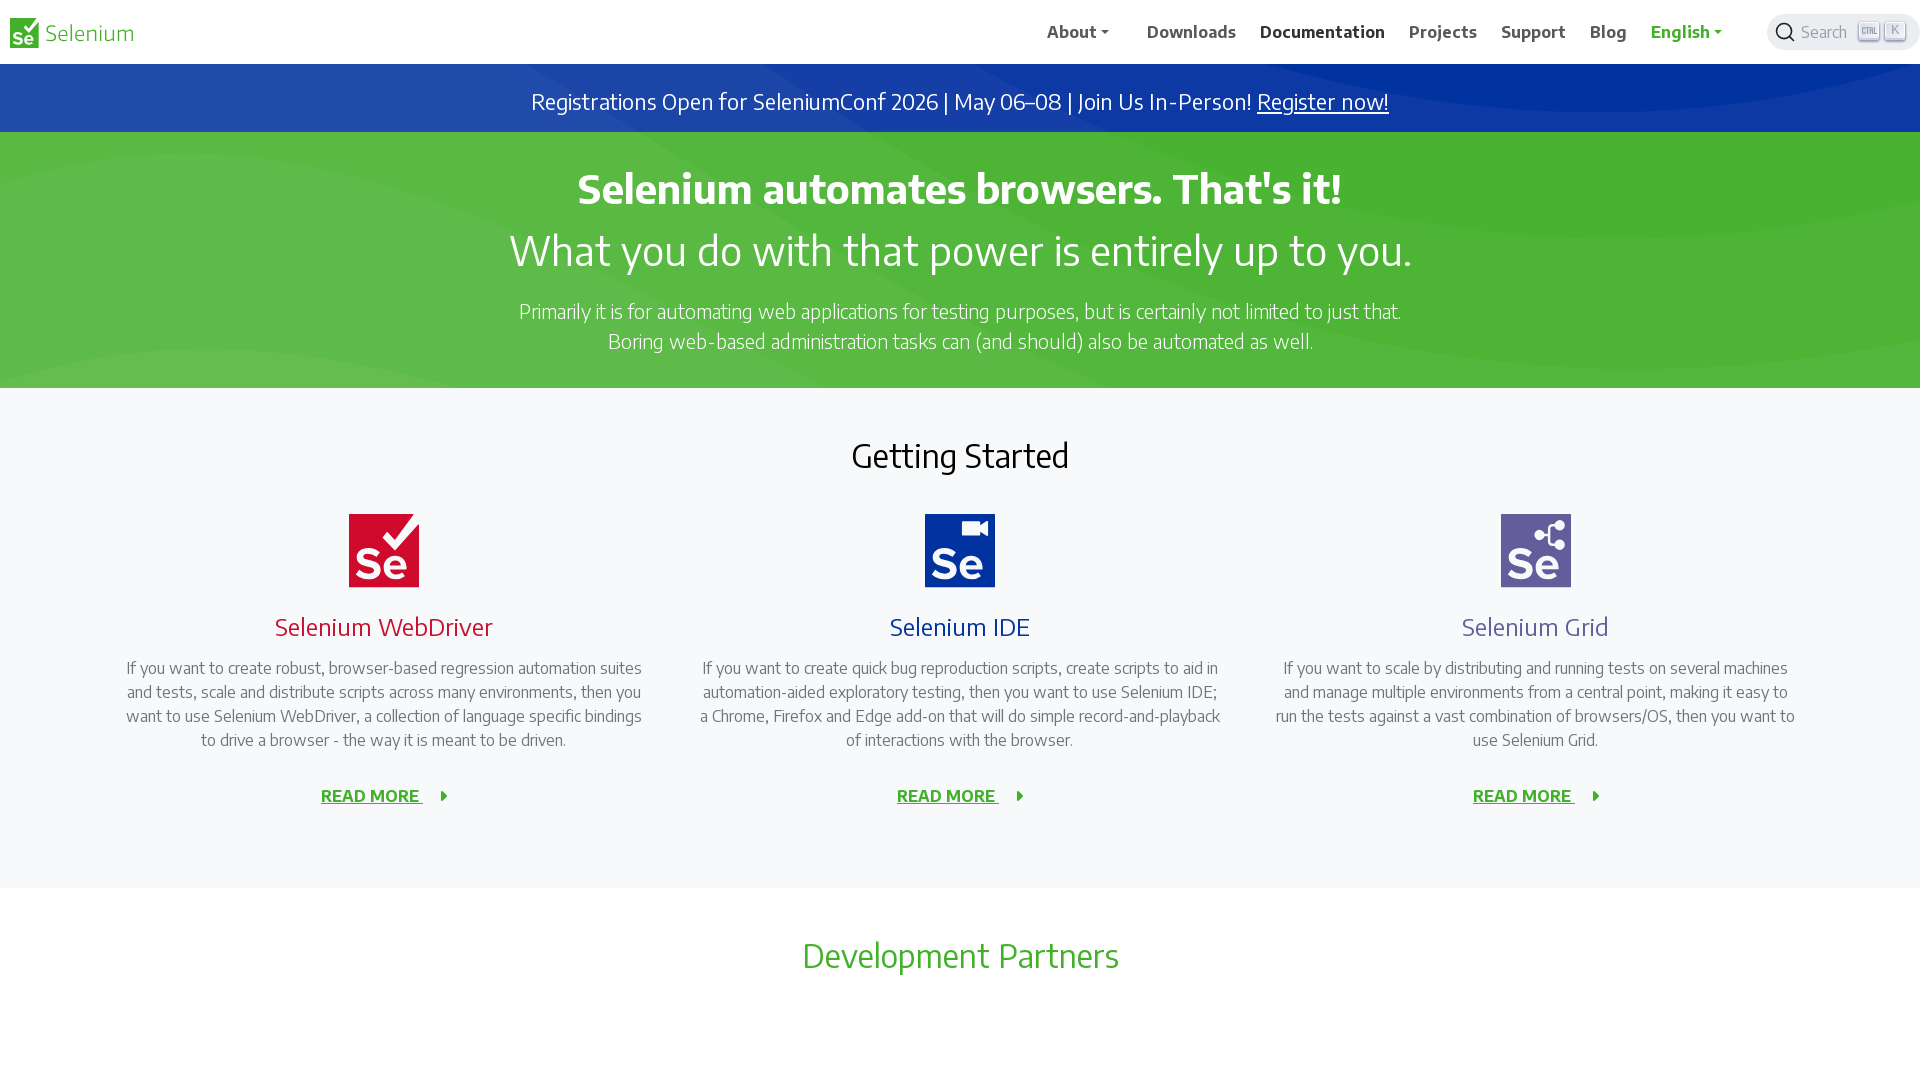

Middle-clicked Projects navigation link to open in new tab at (1443, 32) on //span[text()='Projects']
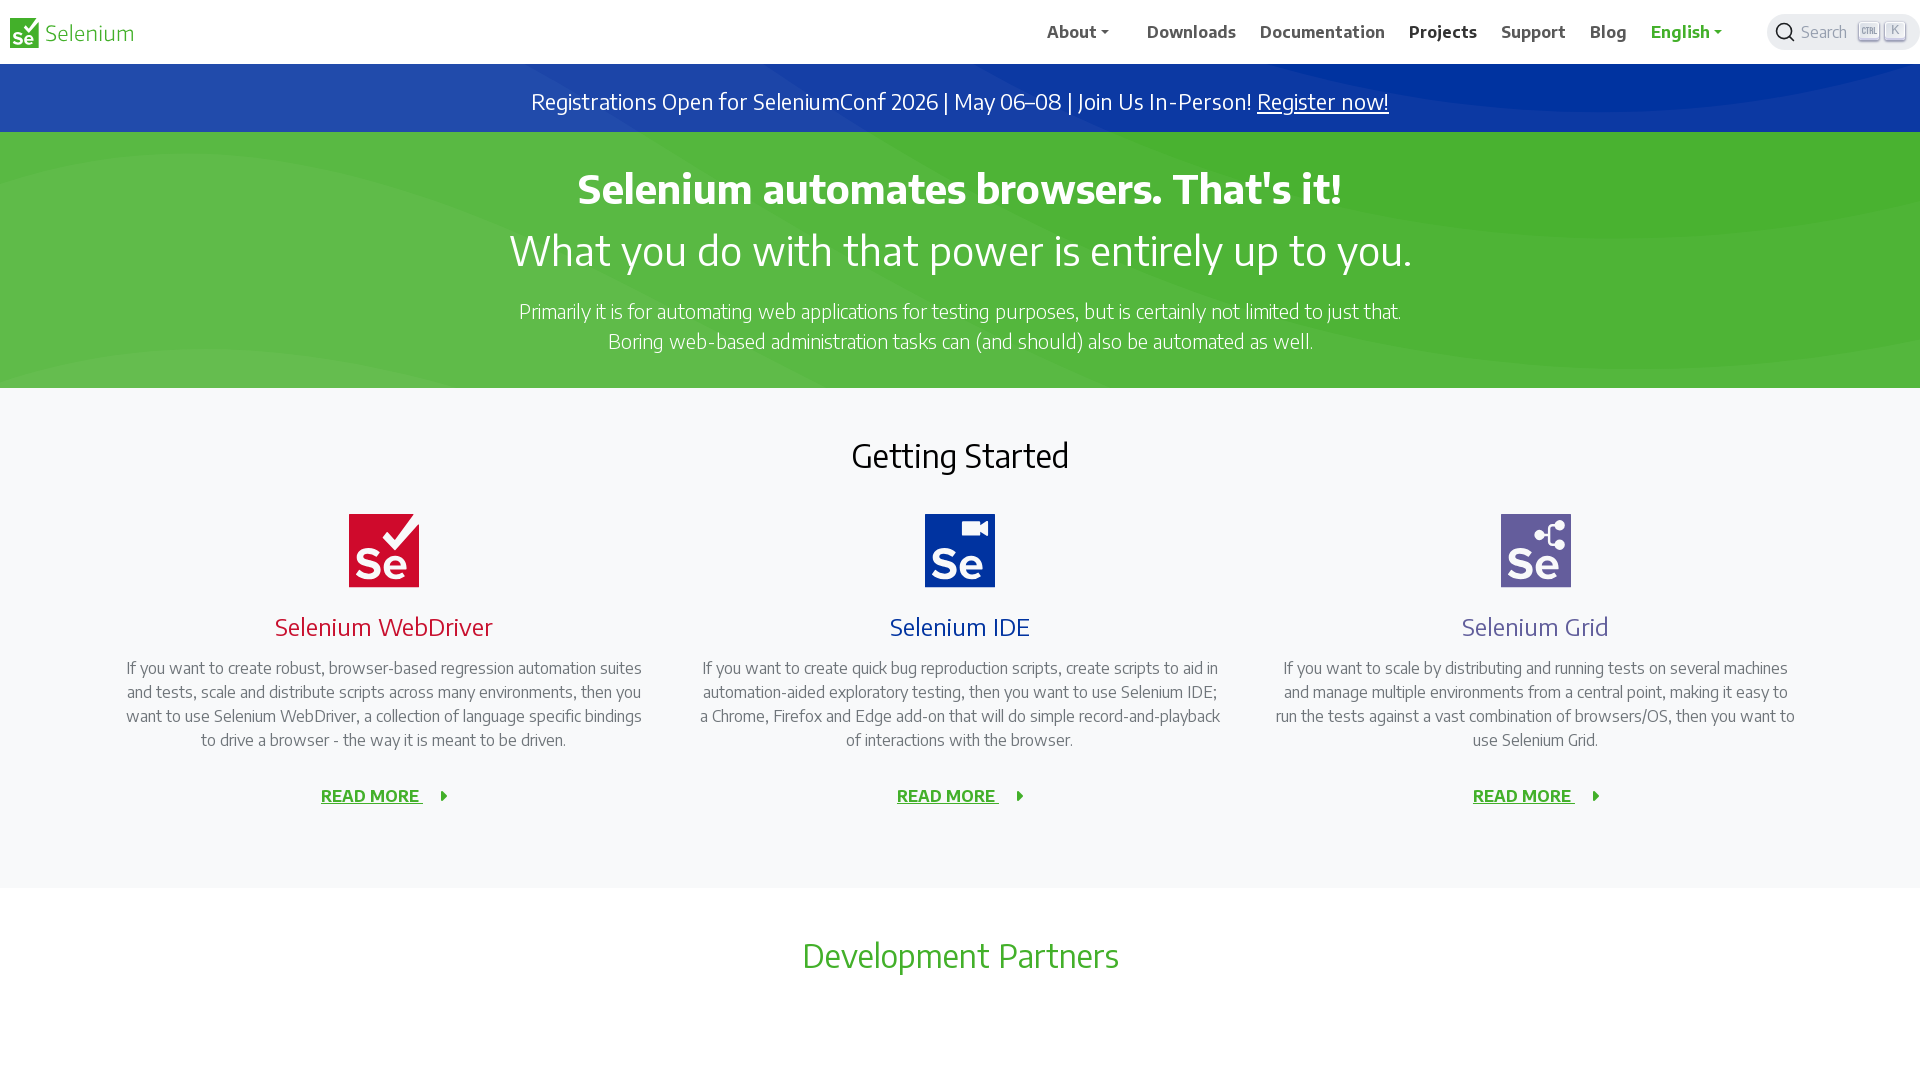

Waited 1 second for Projects tab to load
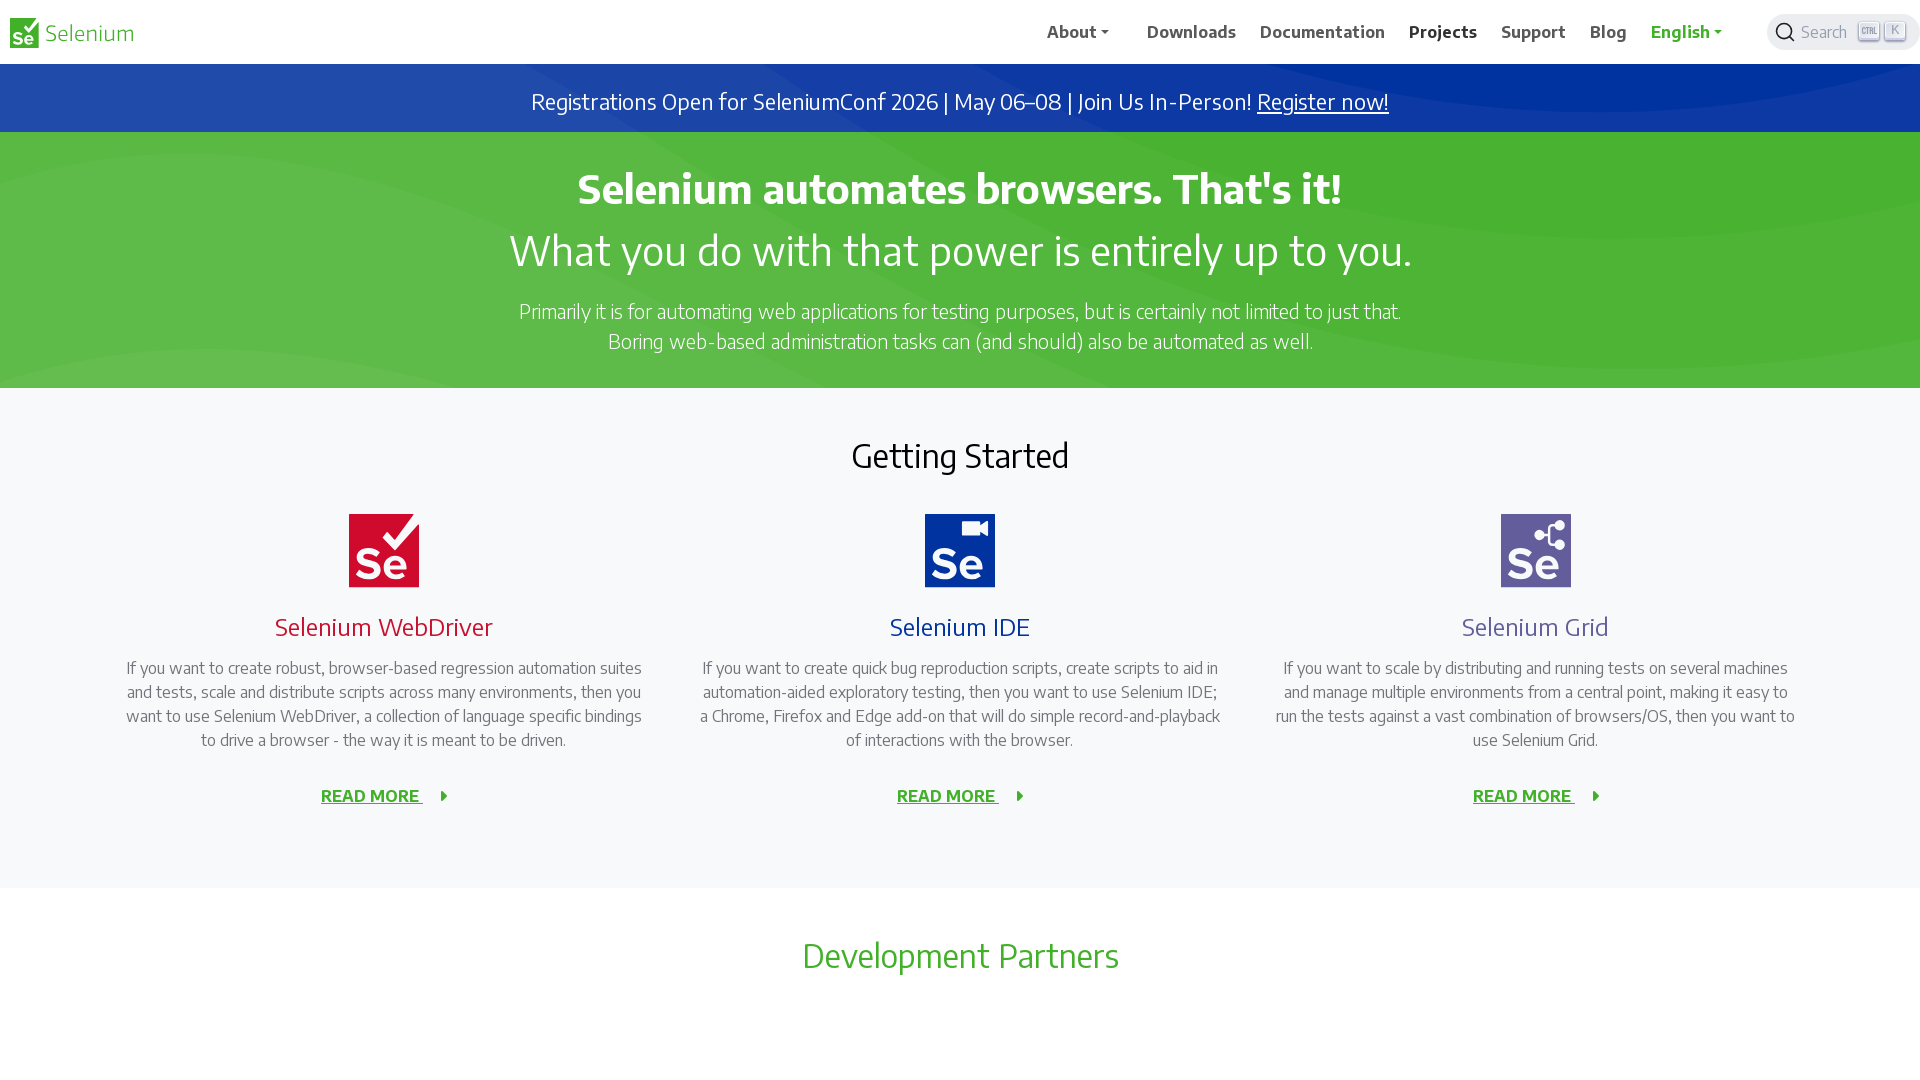

Middle-clicked Support navigation link to open in new tab at (1534, 32) on //span[text()='Support']
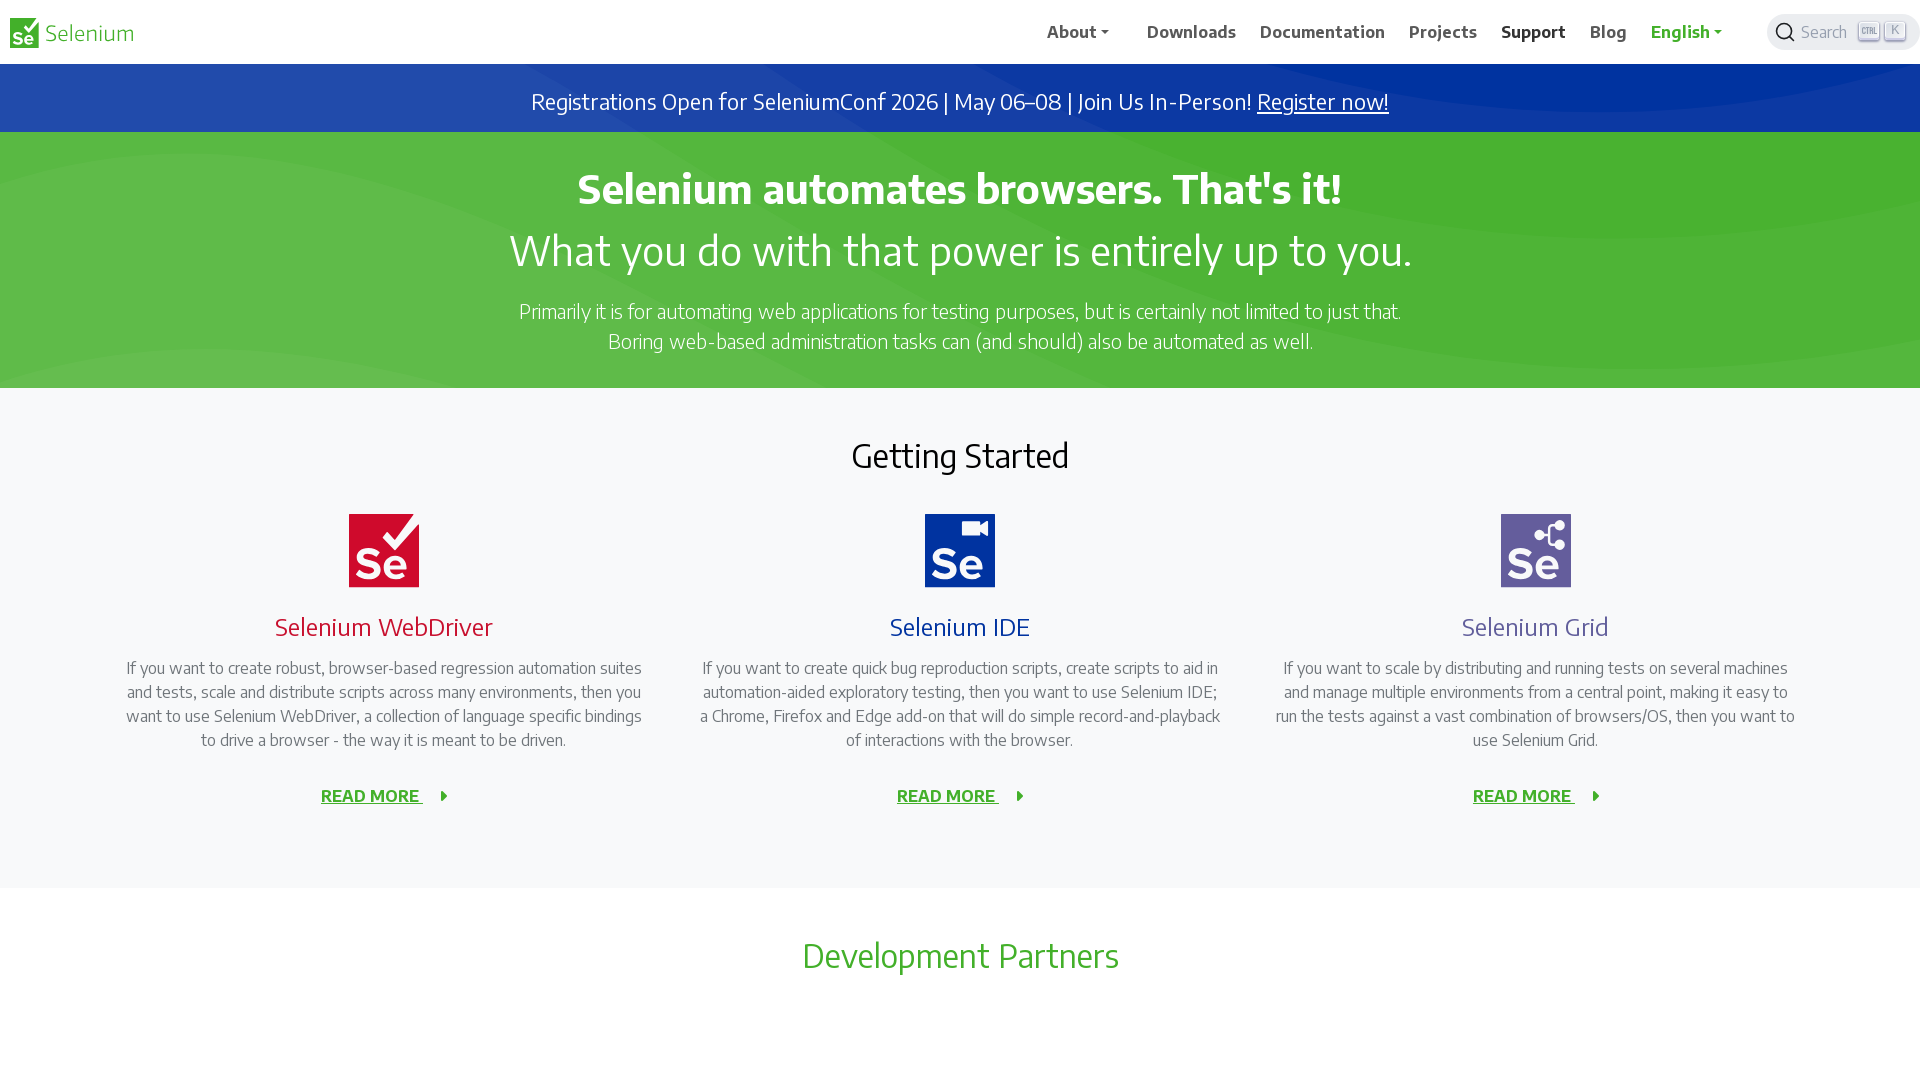

Waited 1 second for Support tab to load
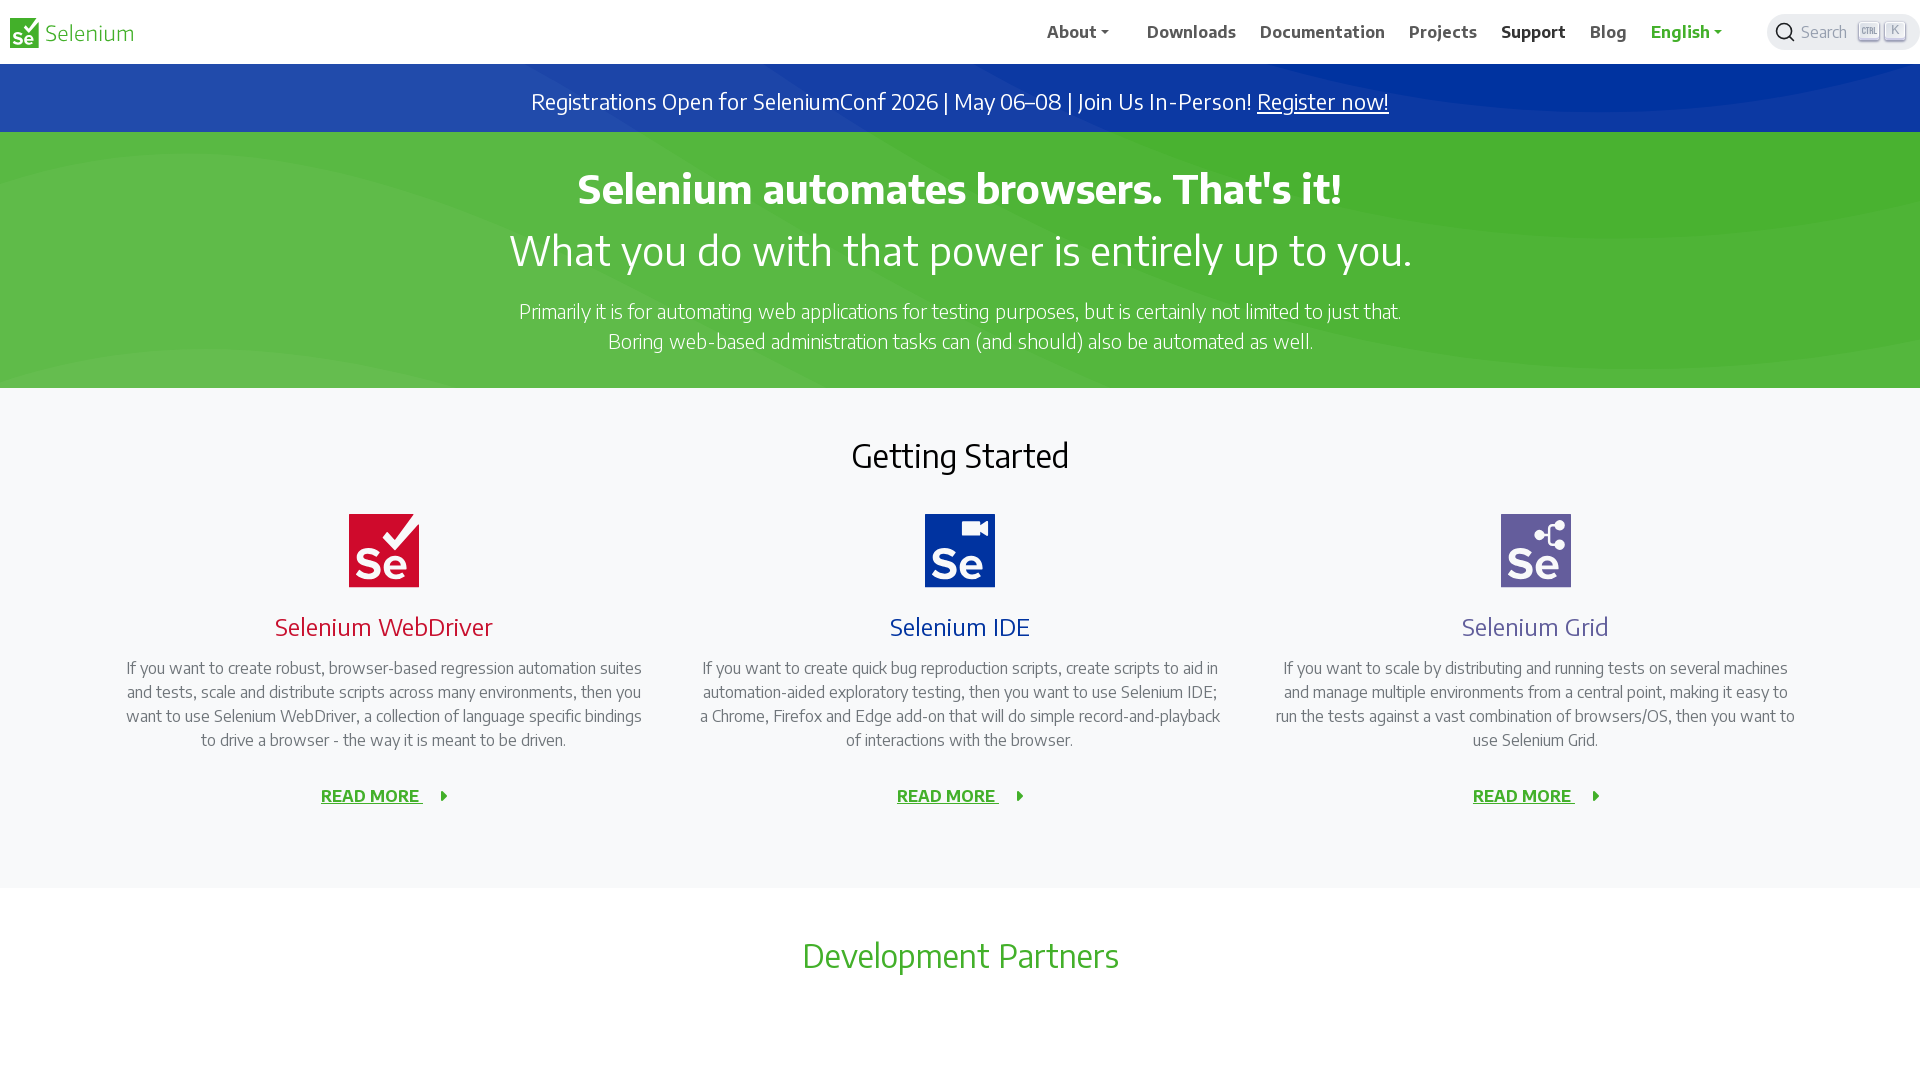

Middle-clicked Blog navigation link to open in new tab at (1609, 32) on //span[text()='Blog']
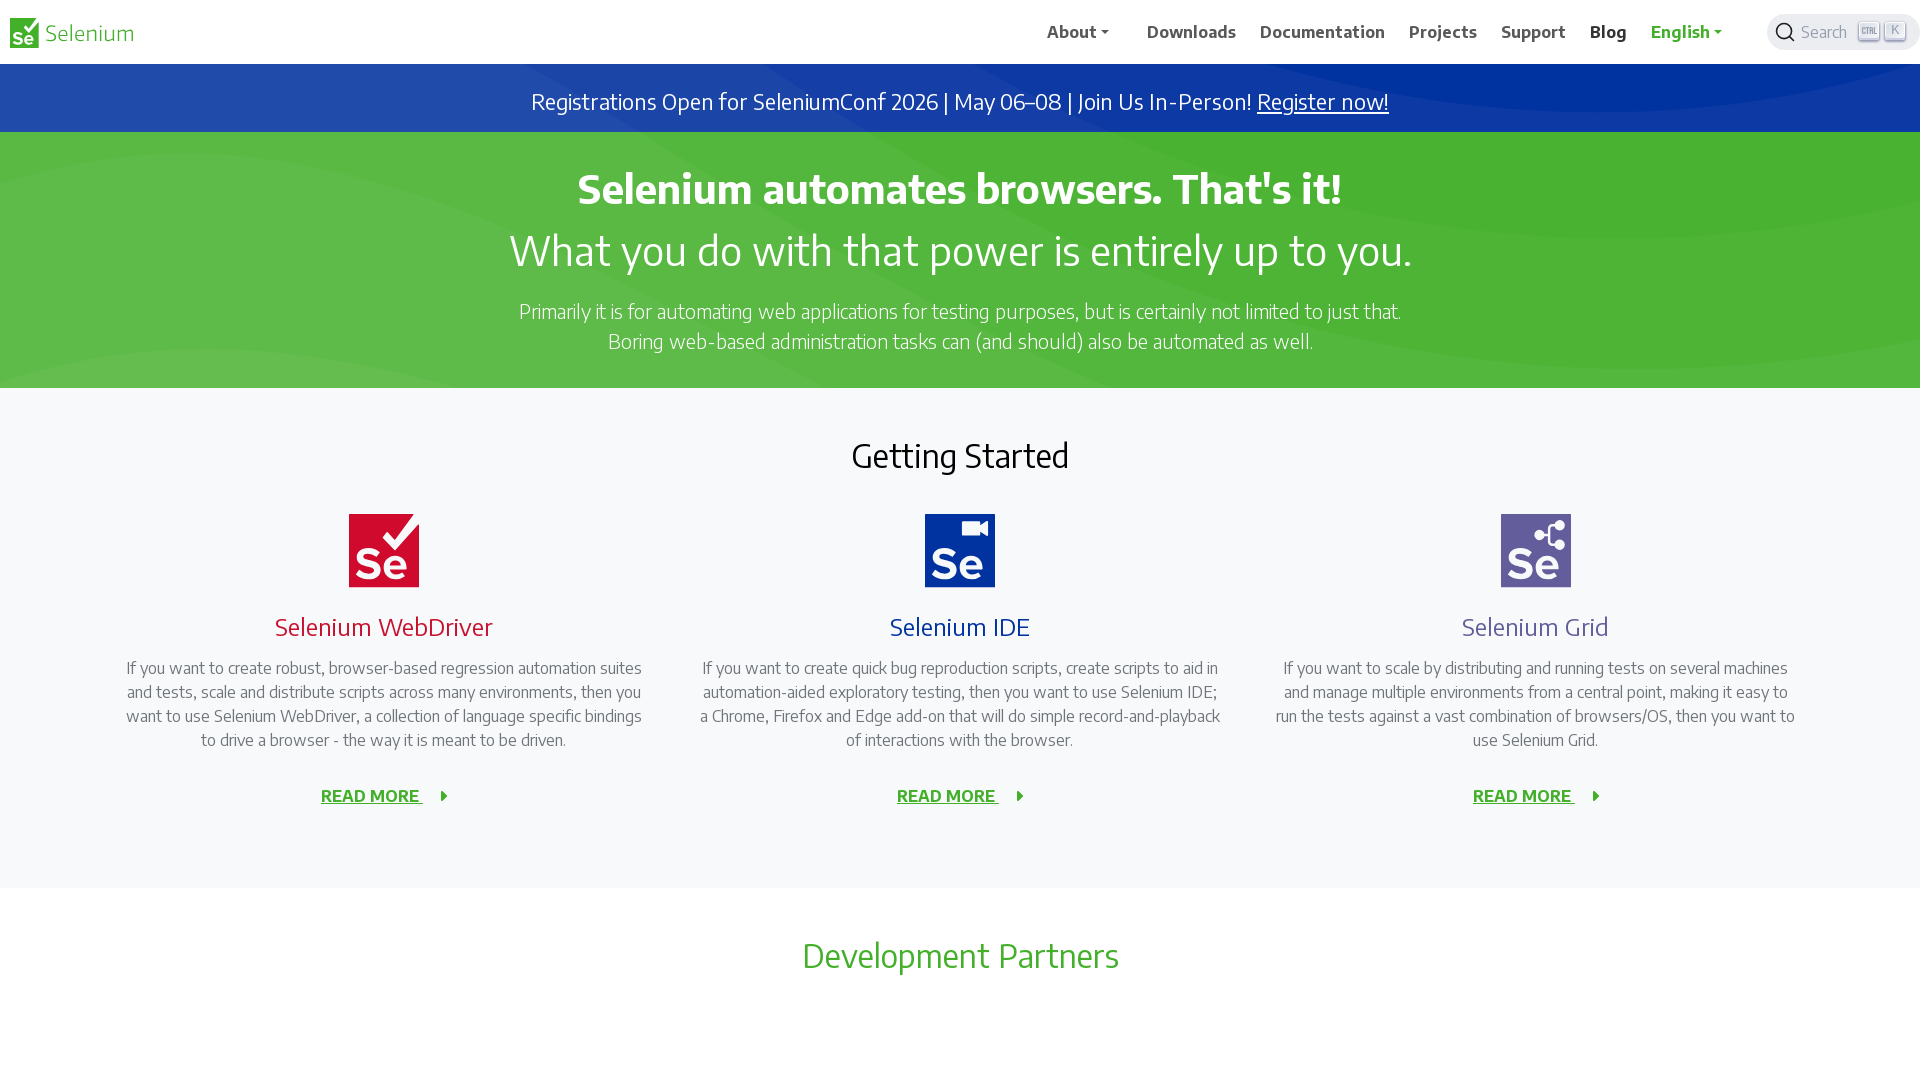

Waited 1 second for Blog tab to load
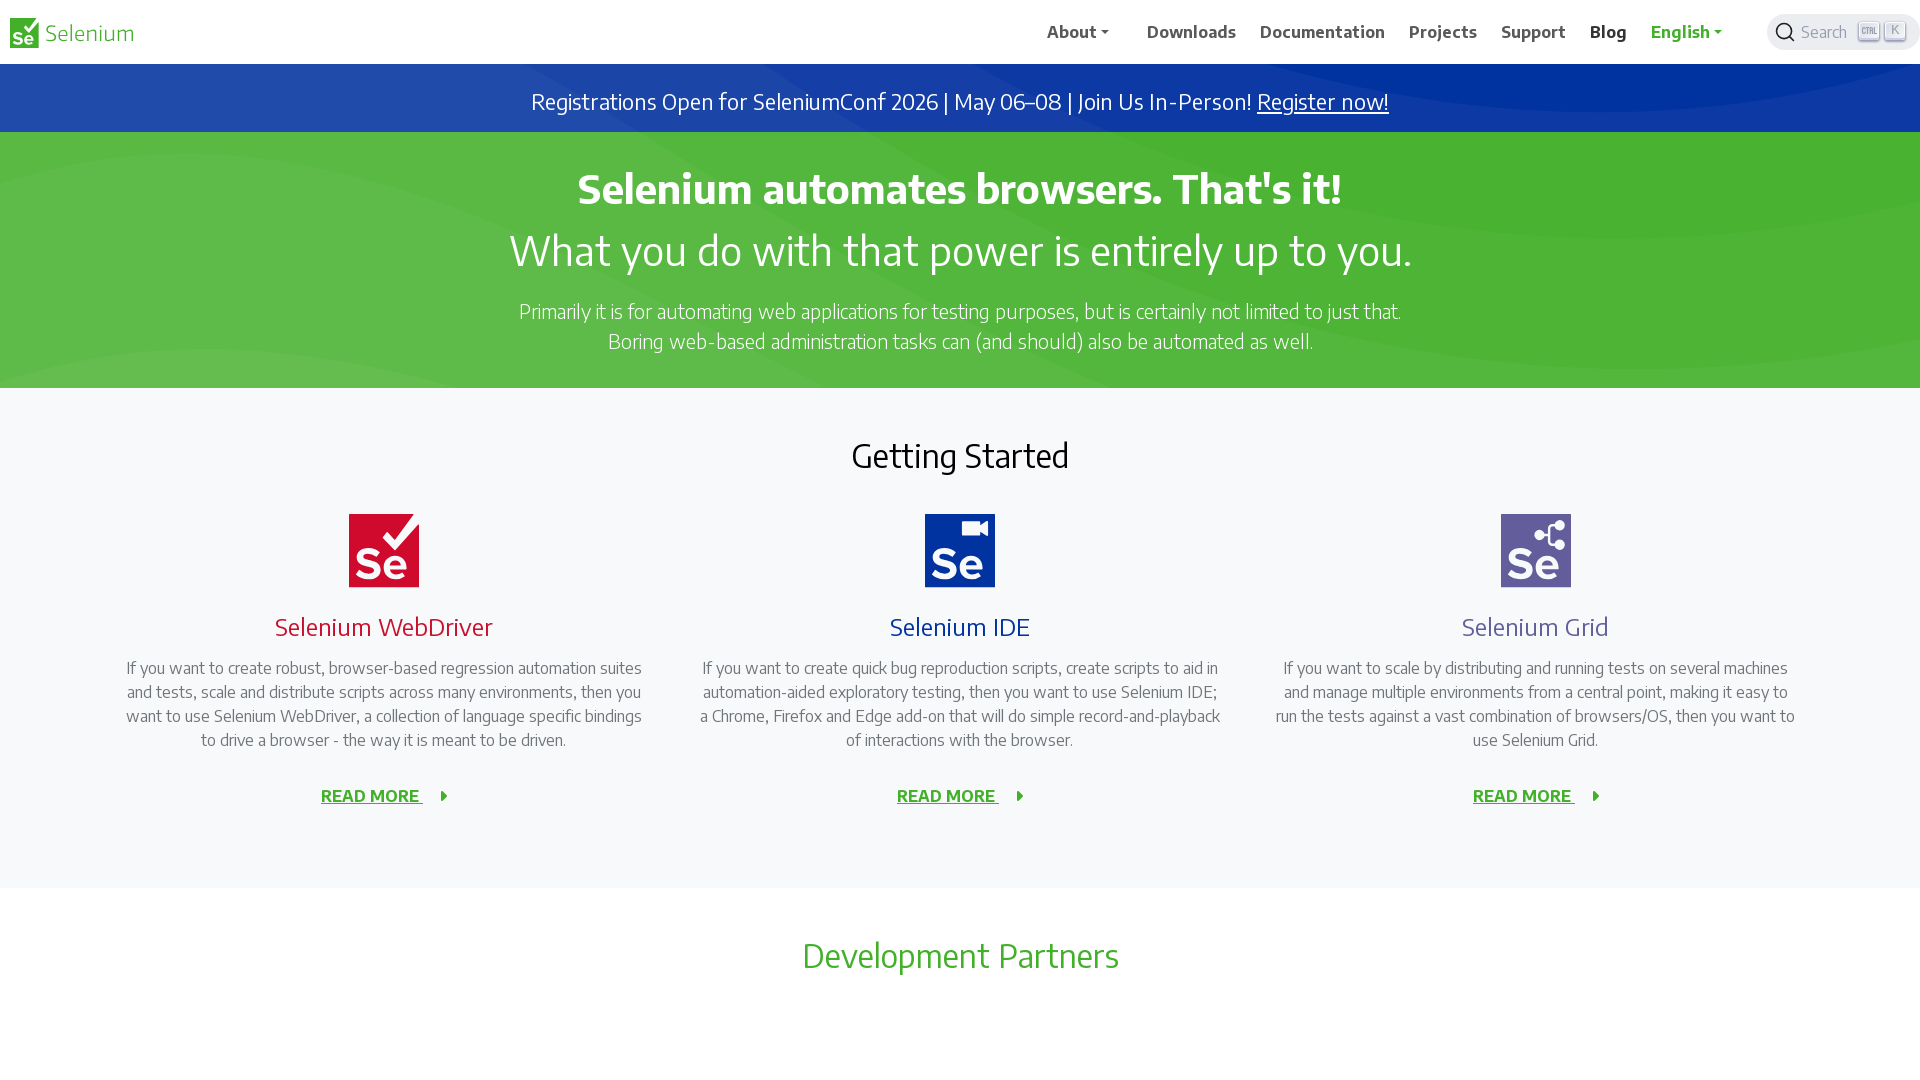

Retrieved all open pages/tabs - total count: 6
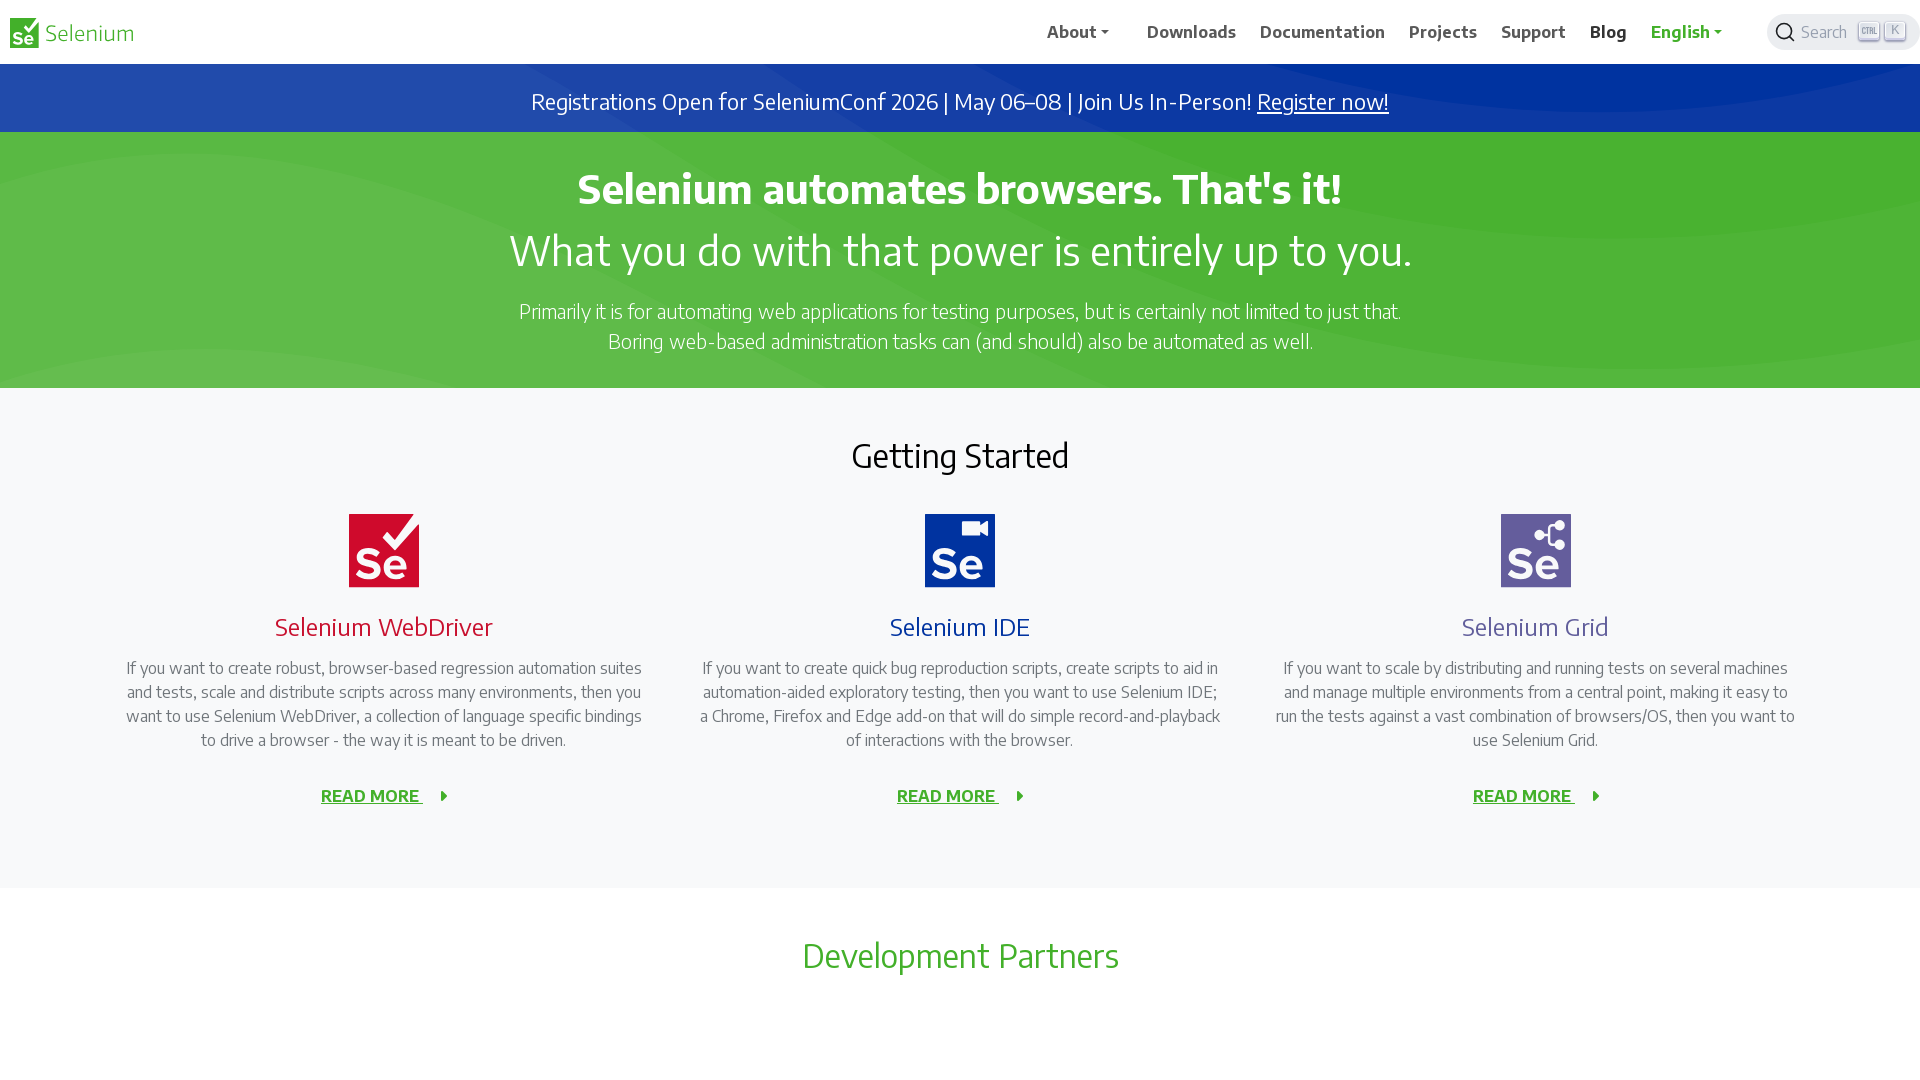

Brought a tab to front
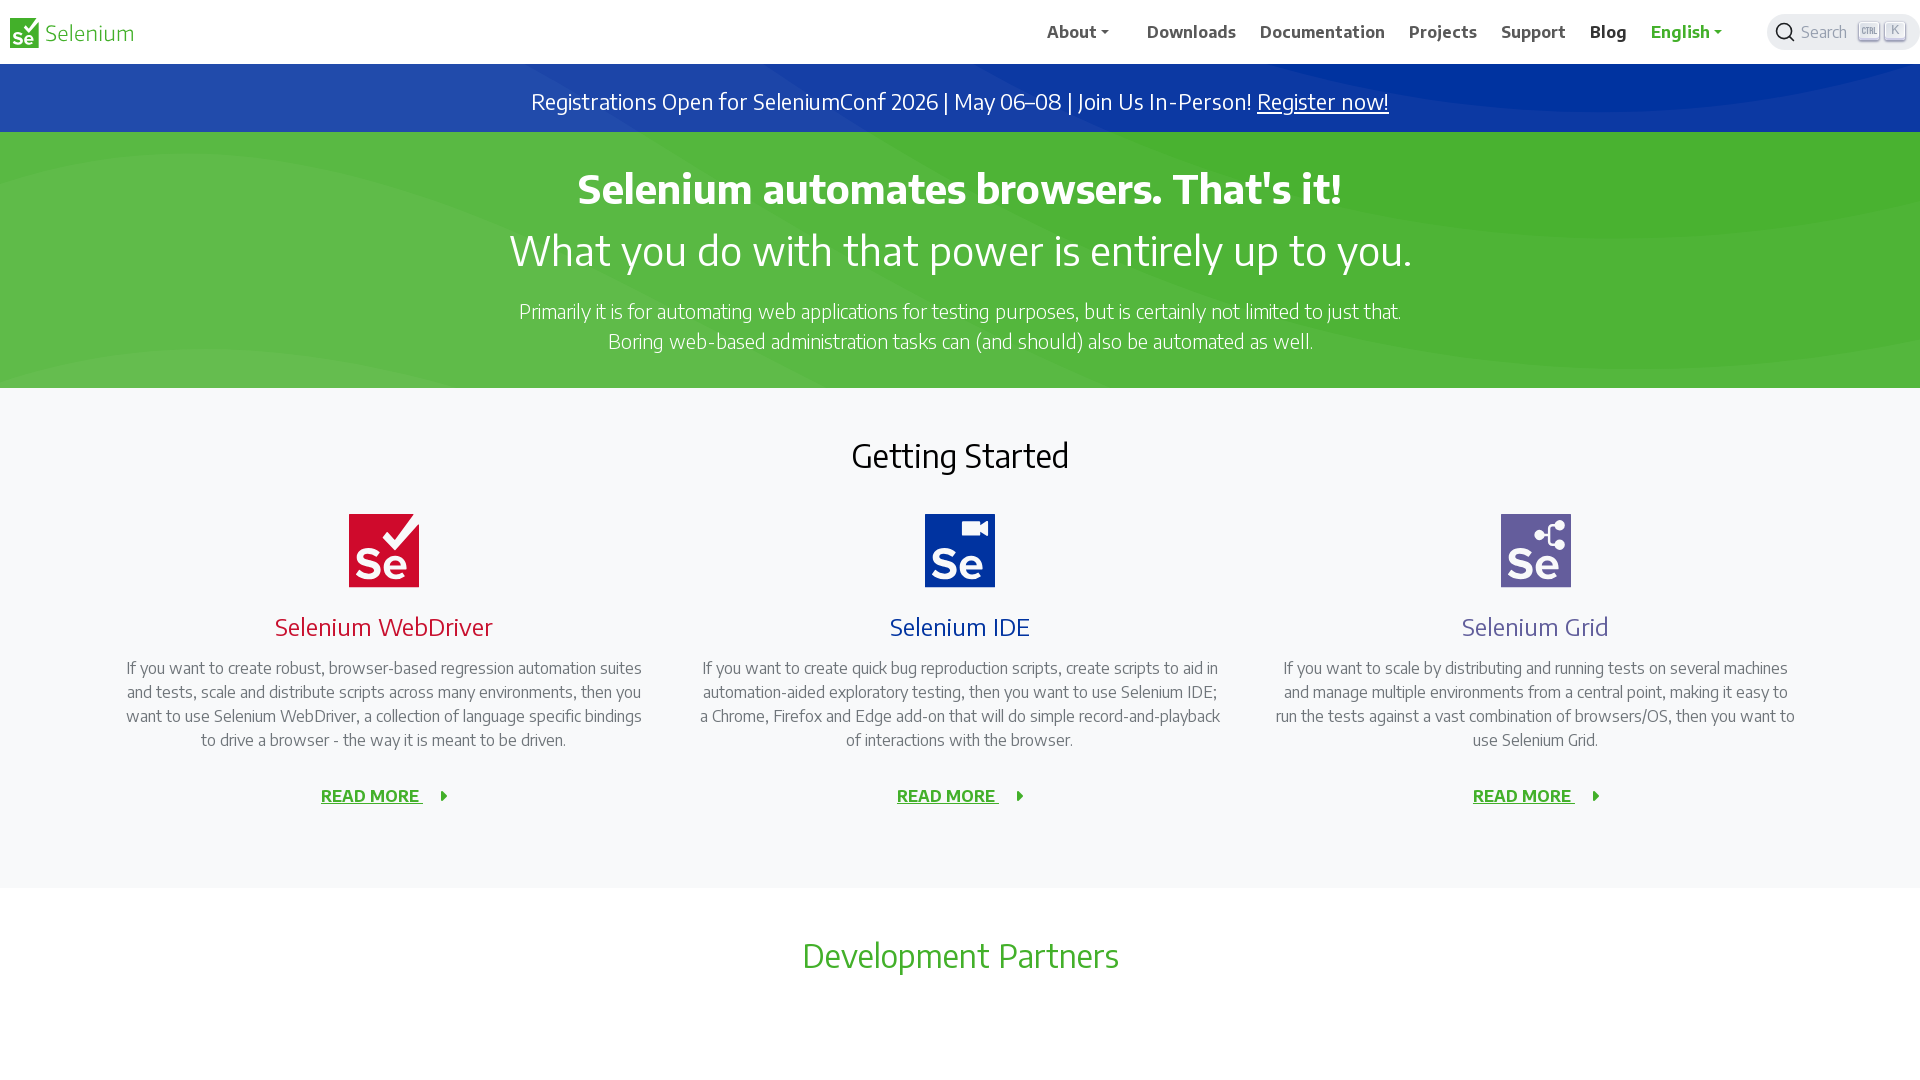

Waited 500ms after bringing tab to front
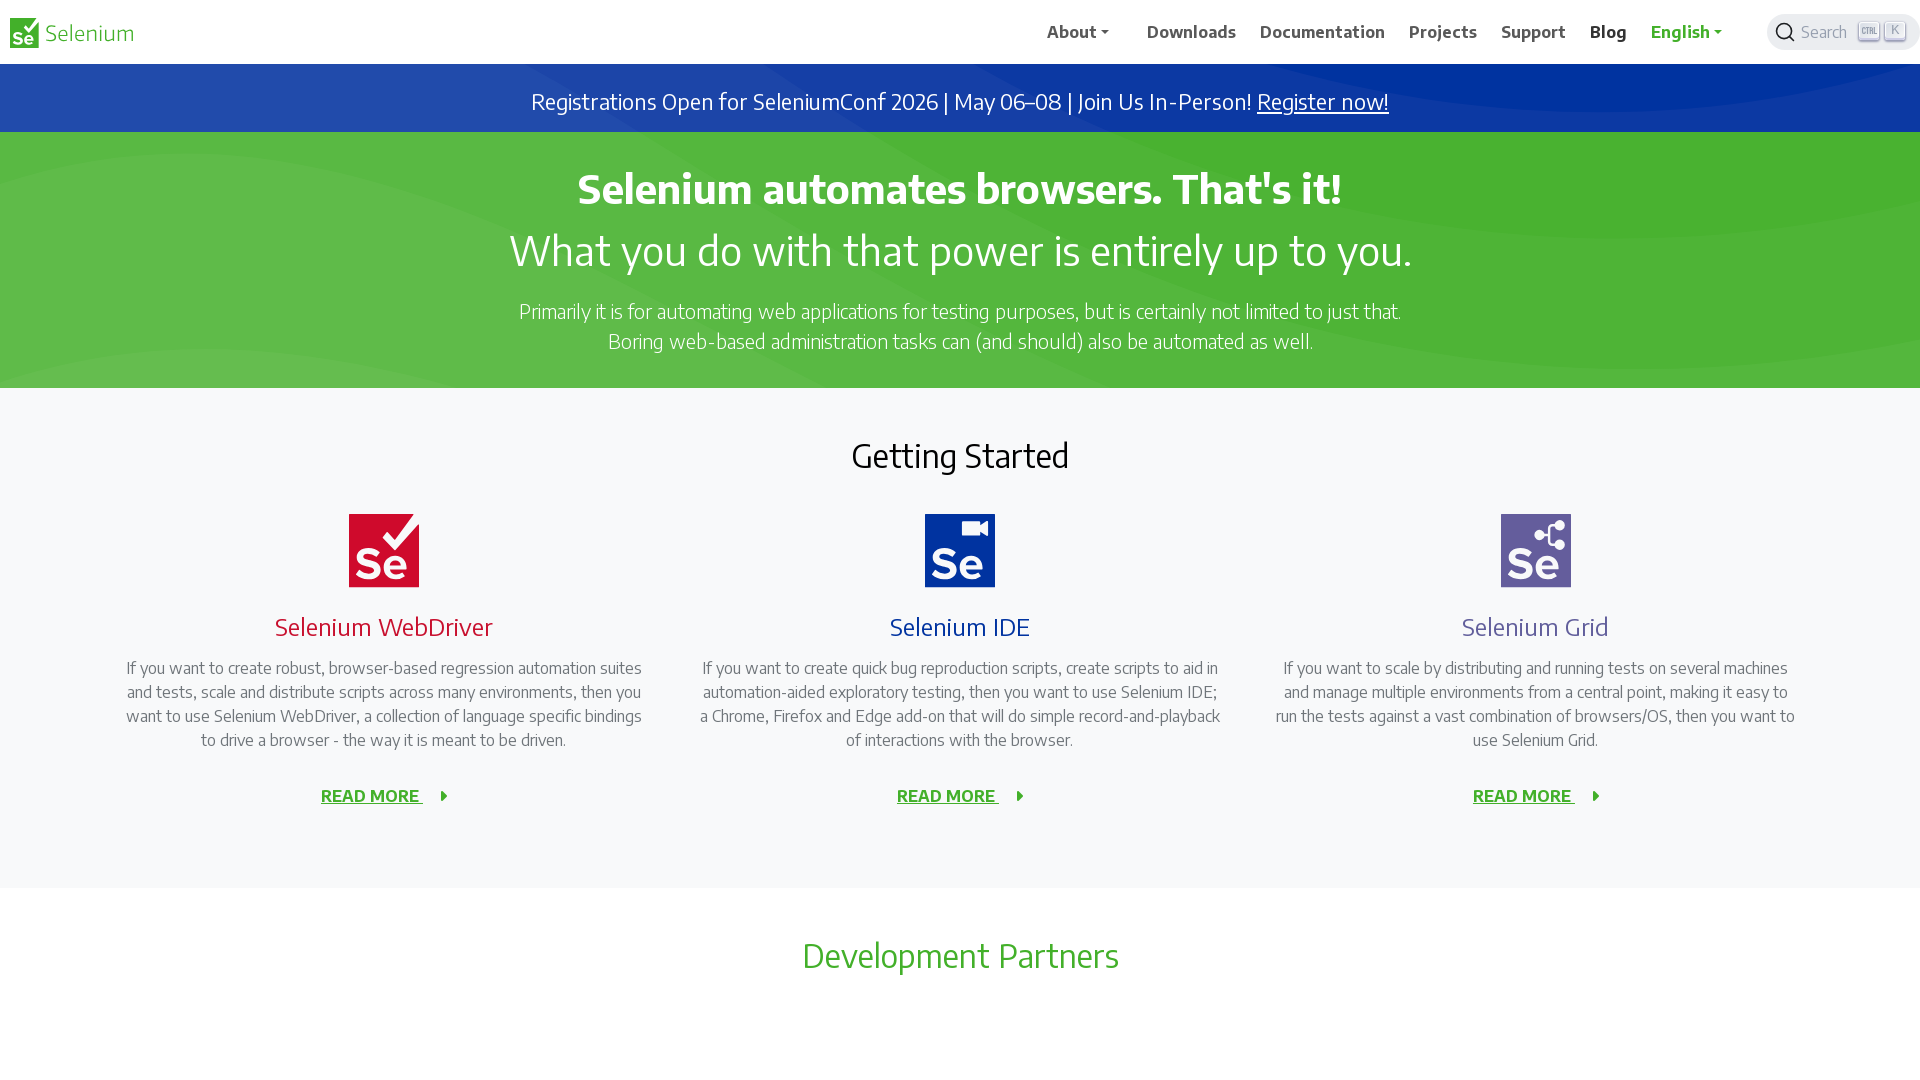

Brought a tab to front
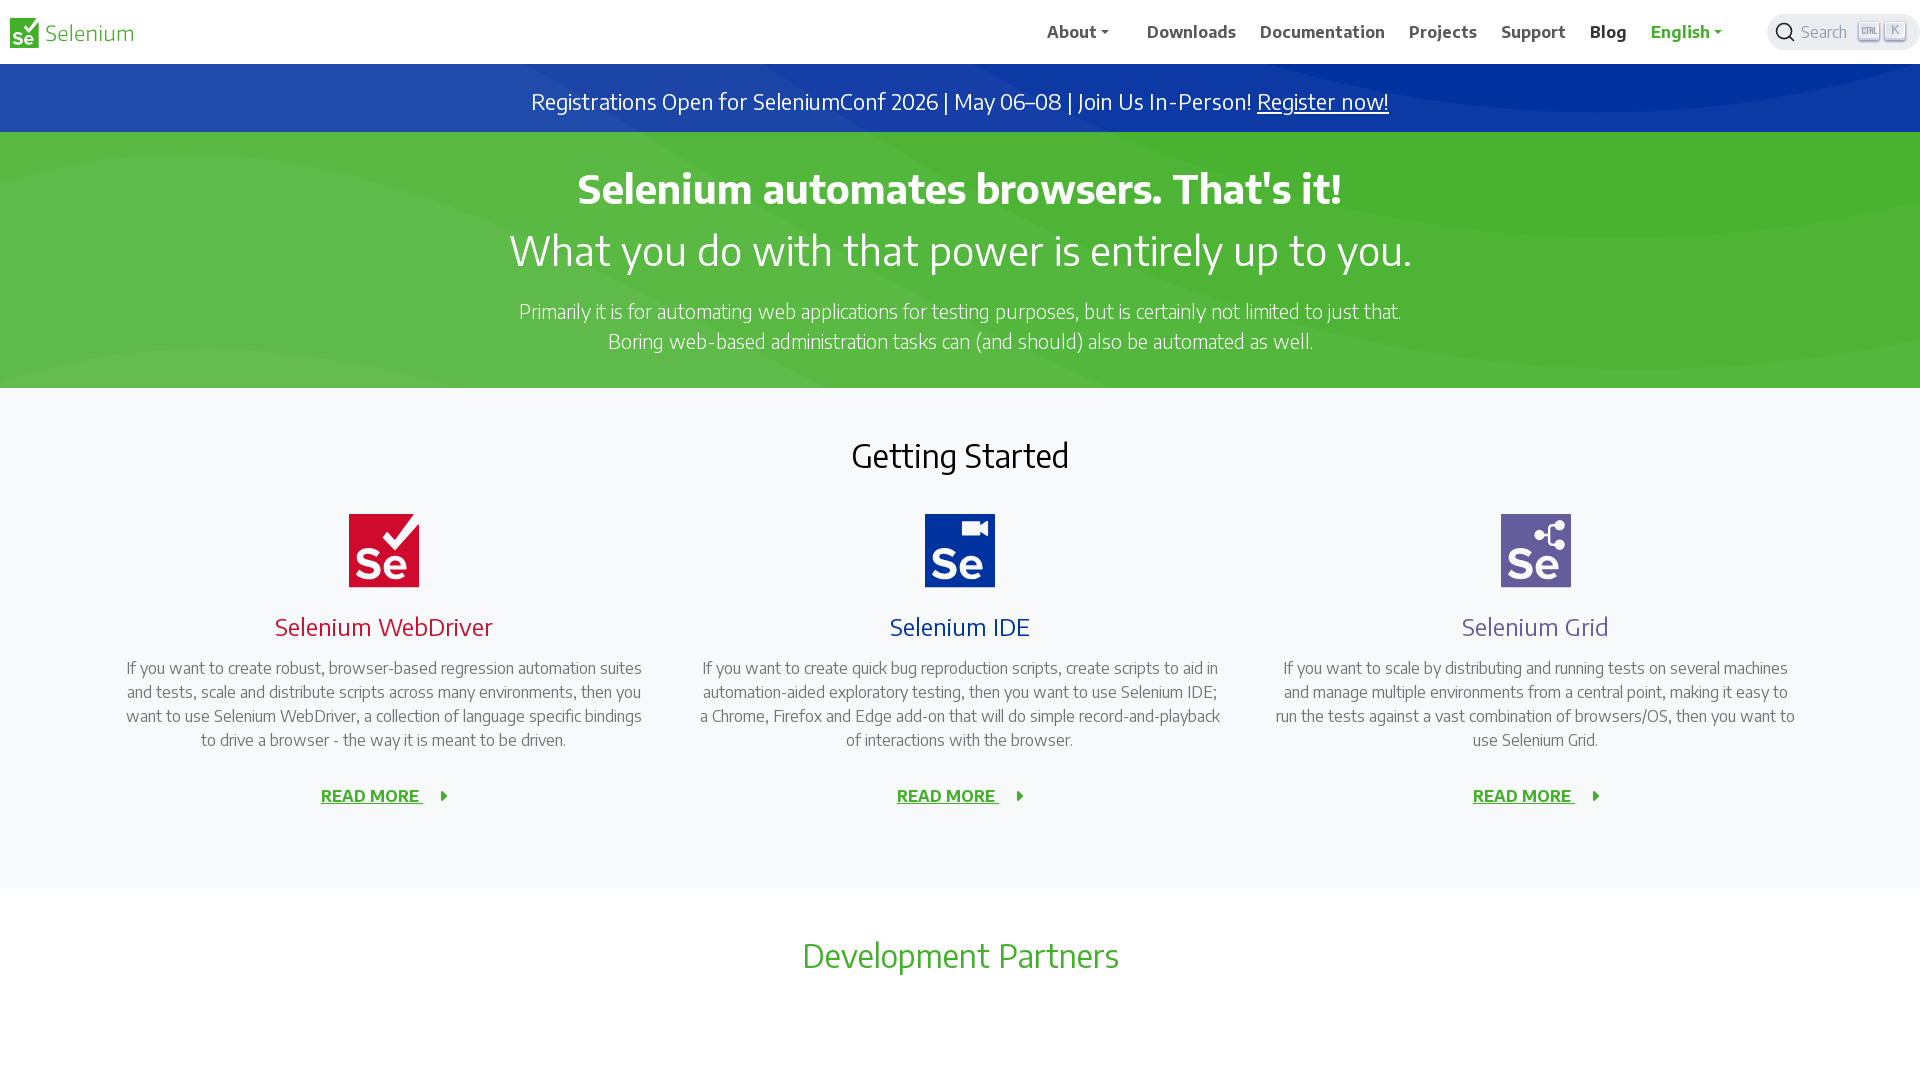

Waited 500ms after bringing tab to front
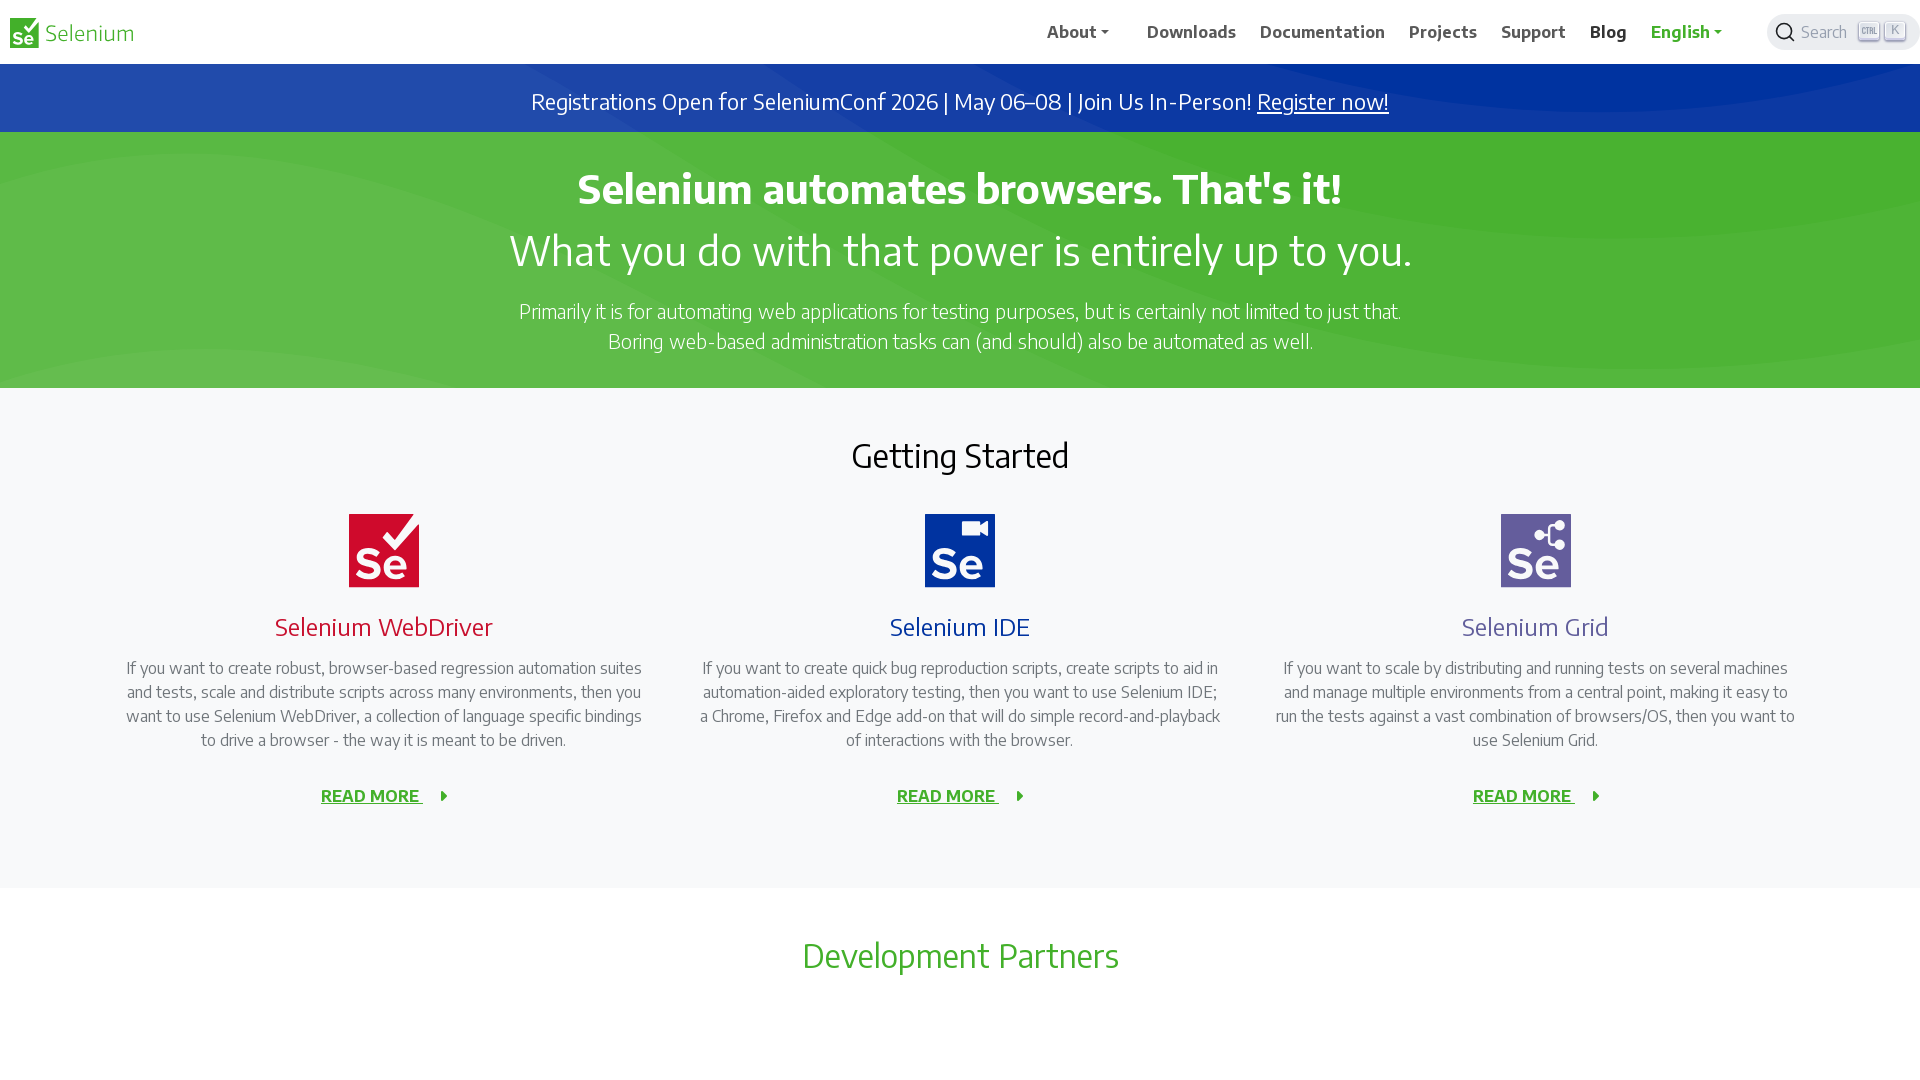

Brought a tab to front
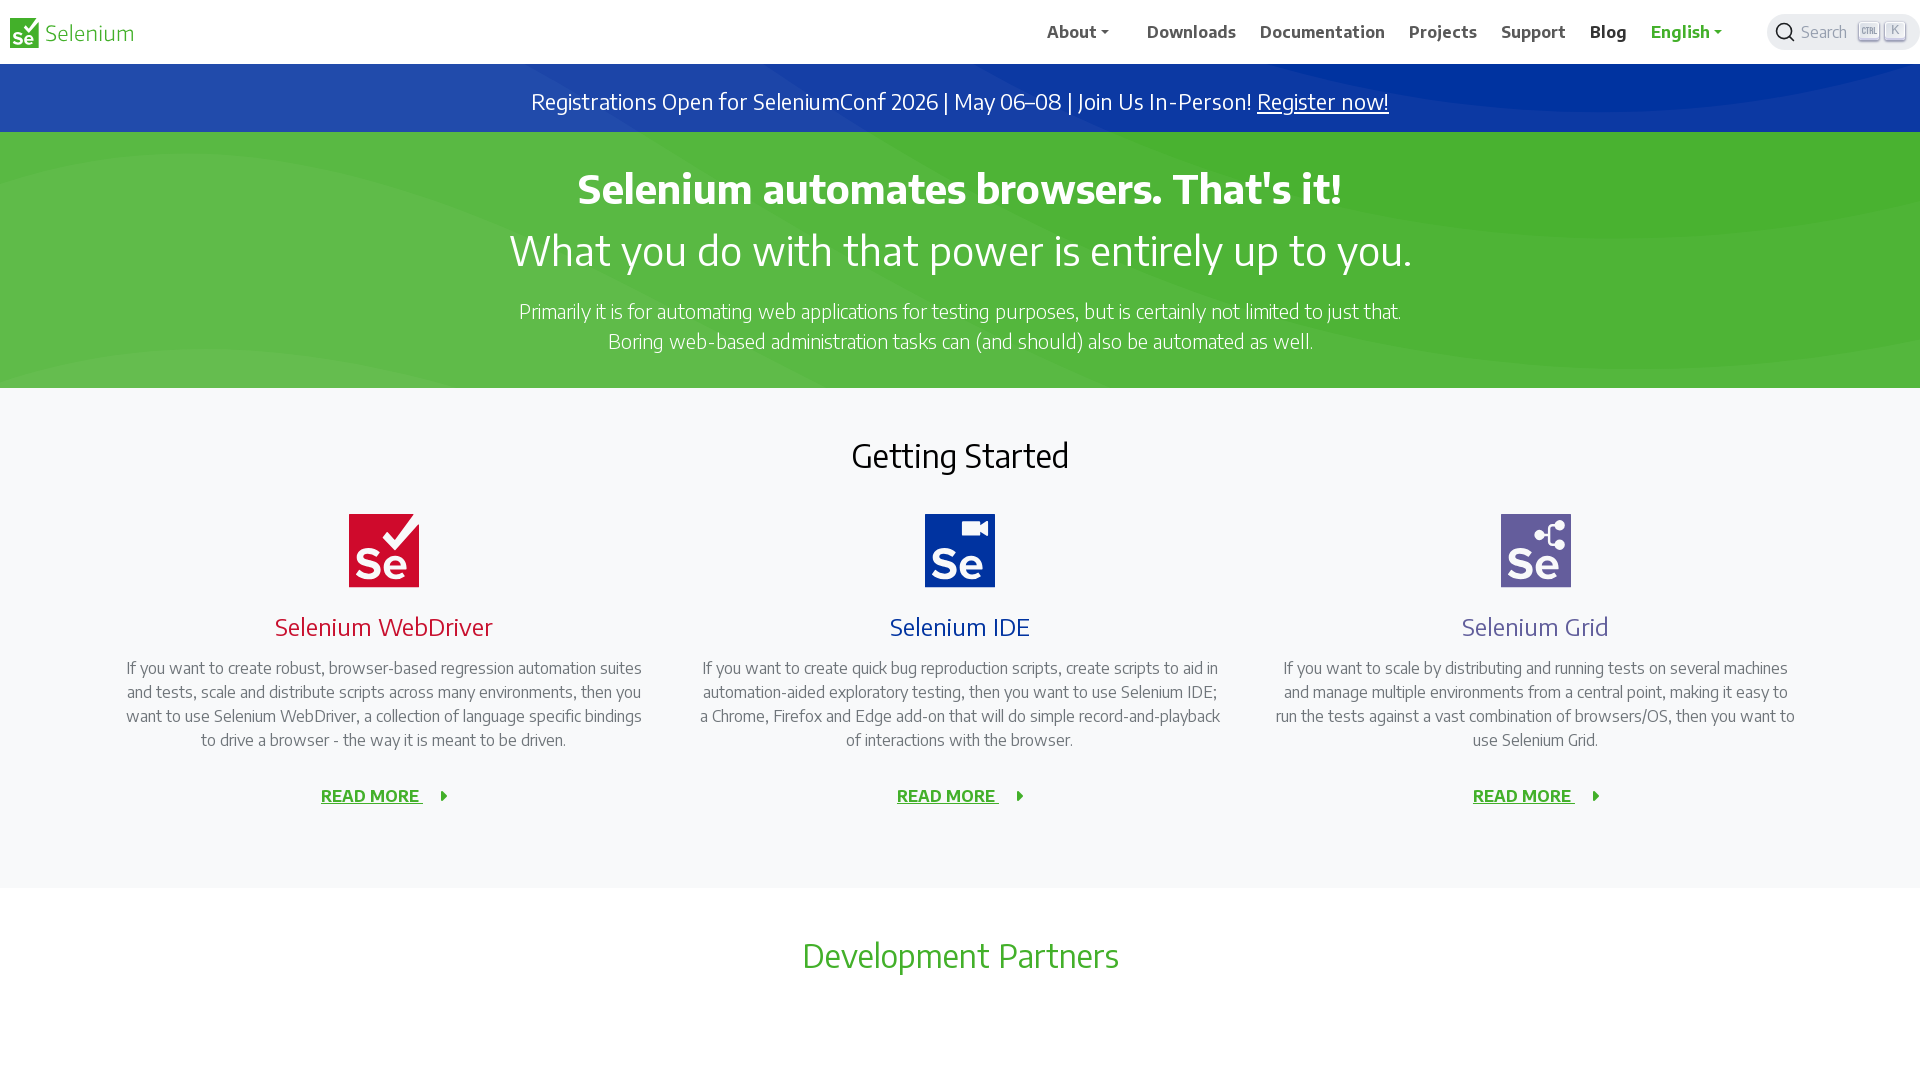

Waited 500ms after bringing tab to front
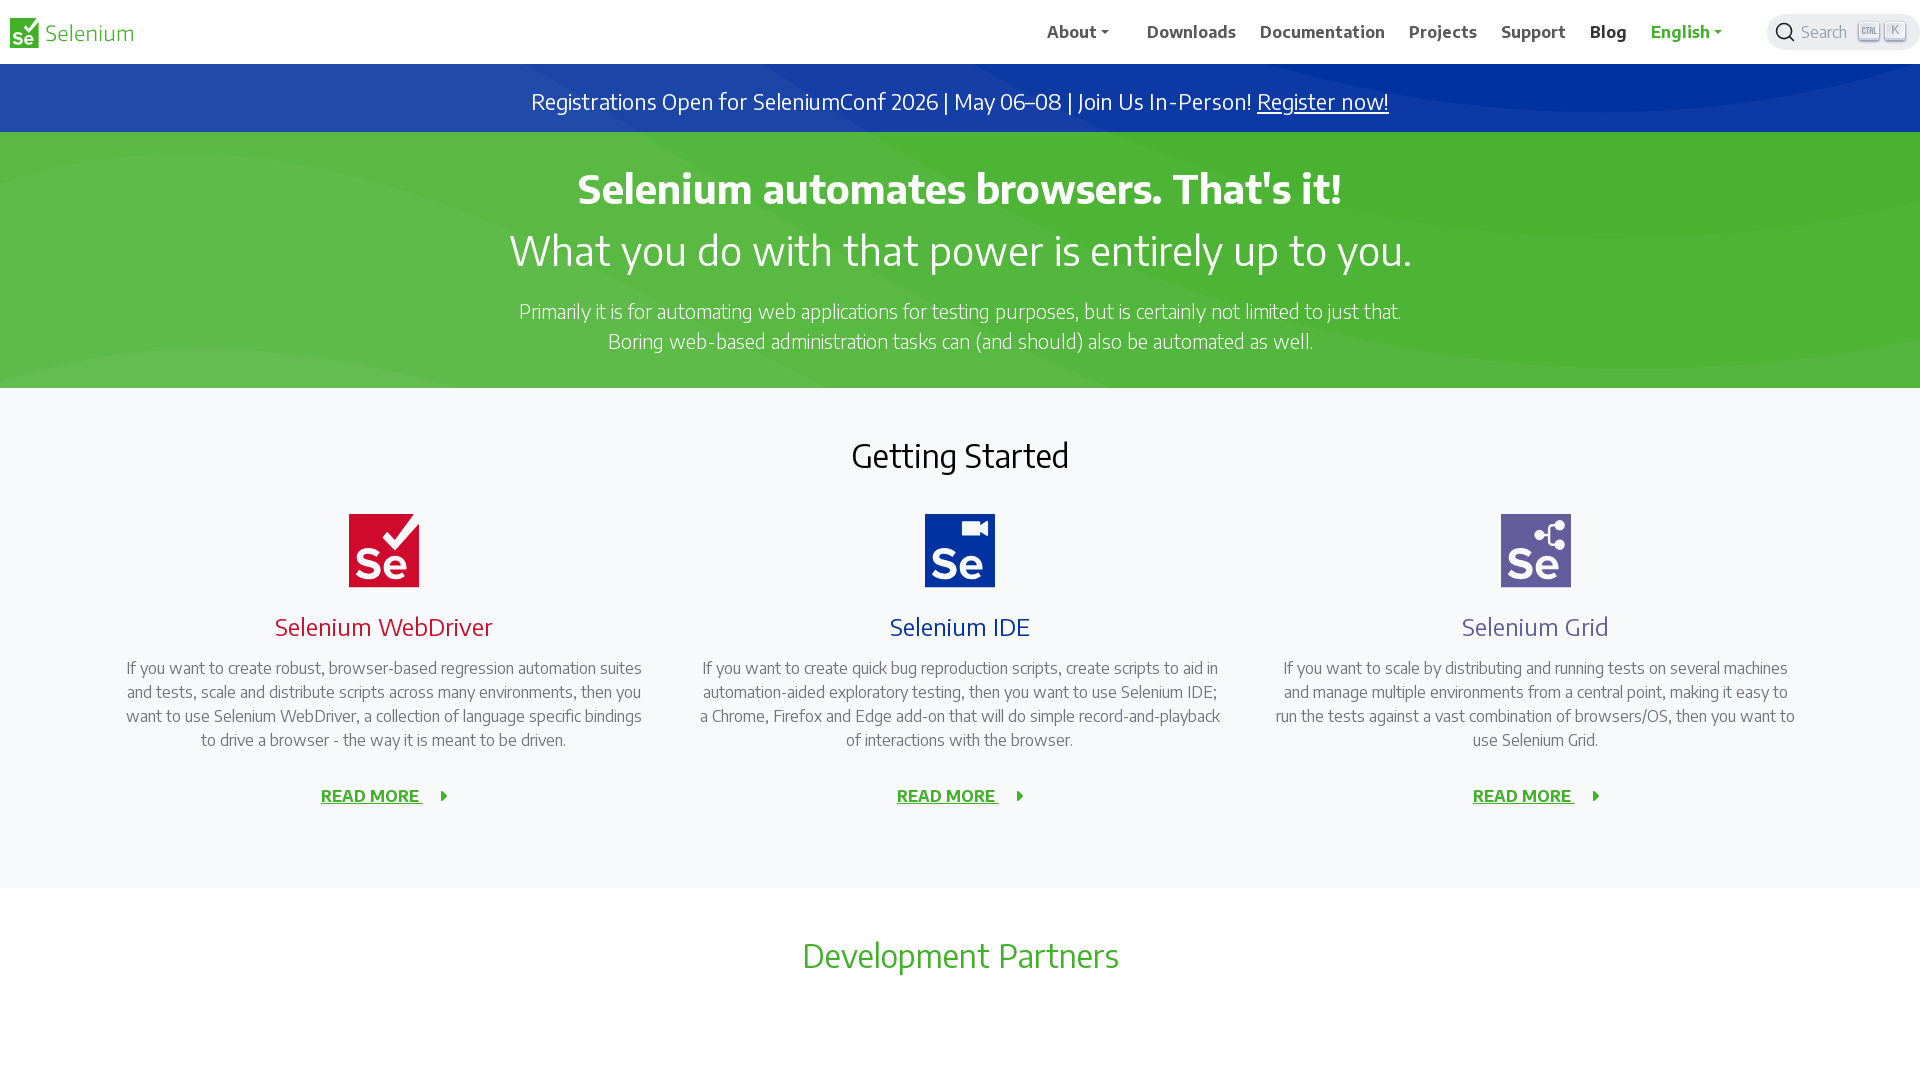

Brought a tab to front
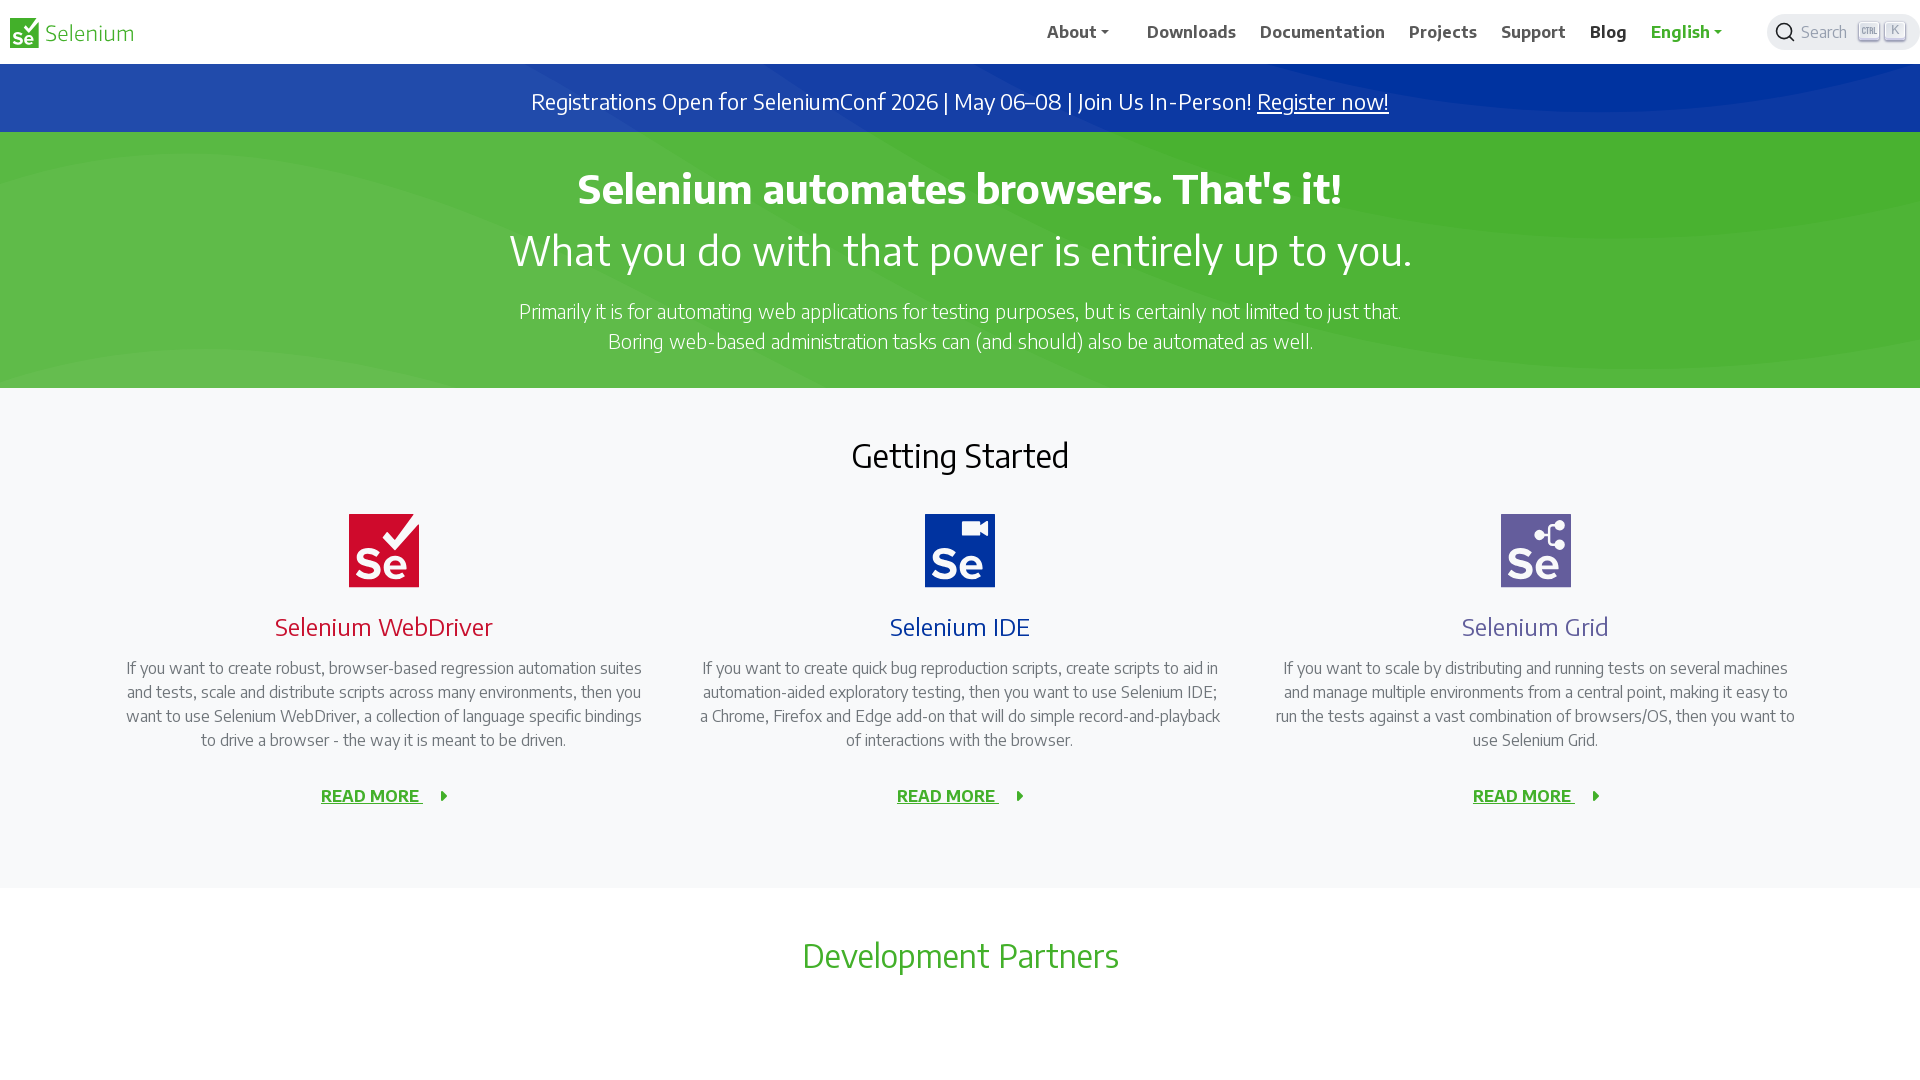

Waited 500ms after bringing tab to front
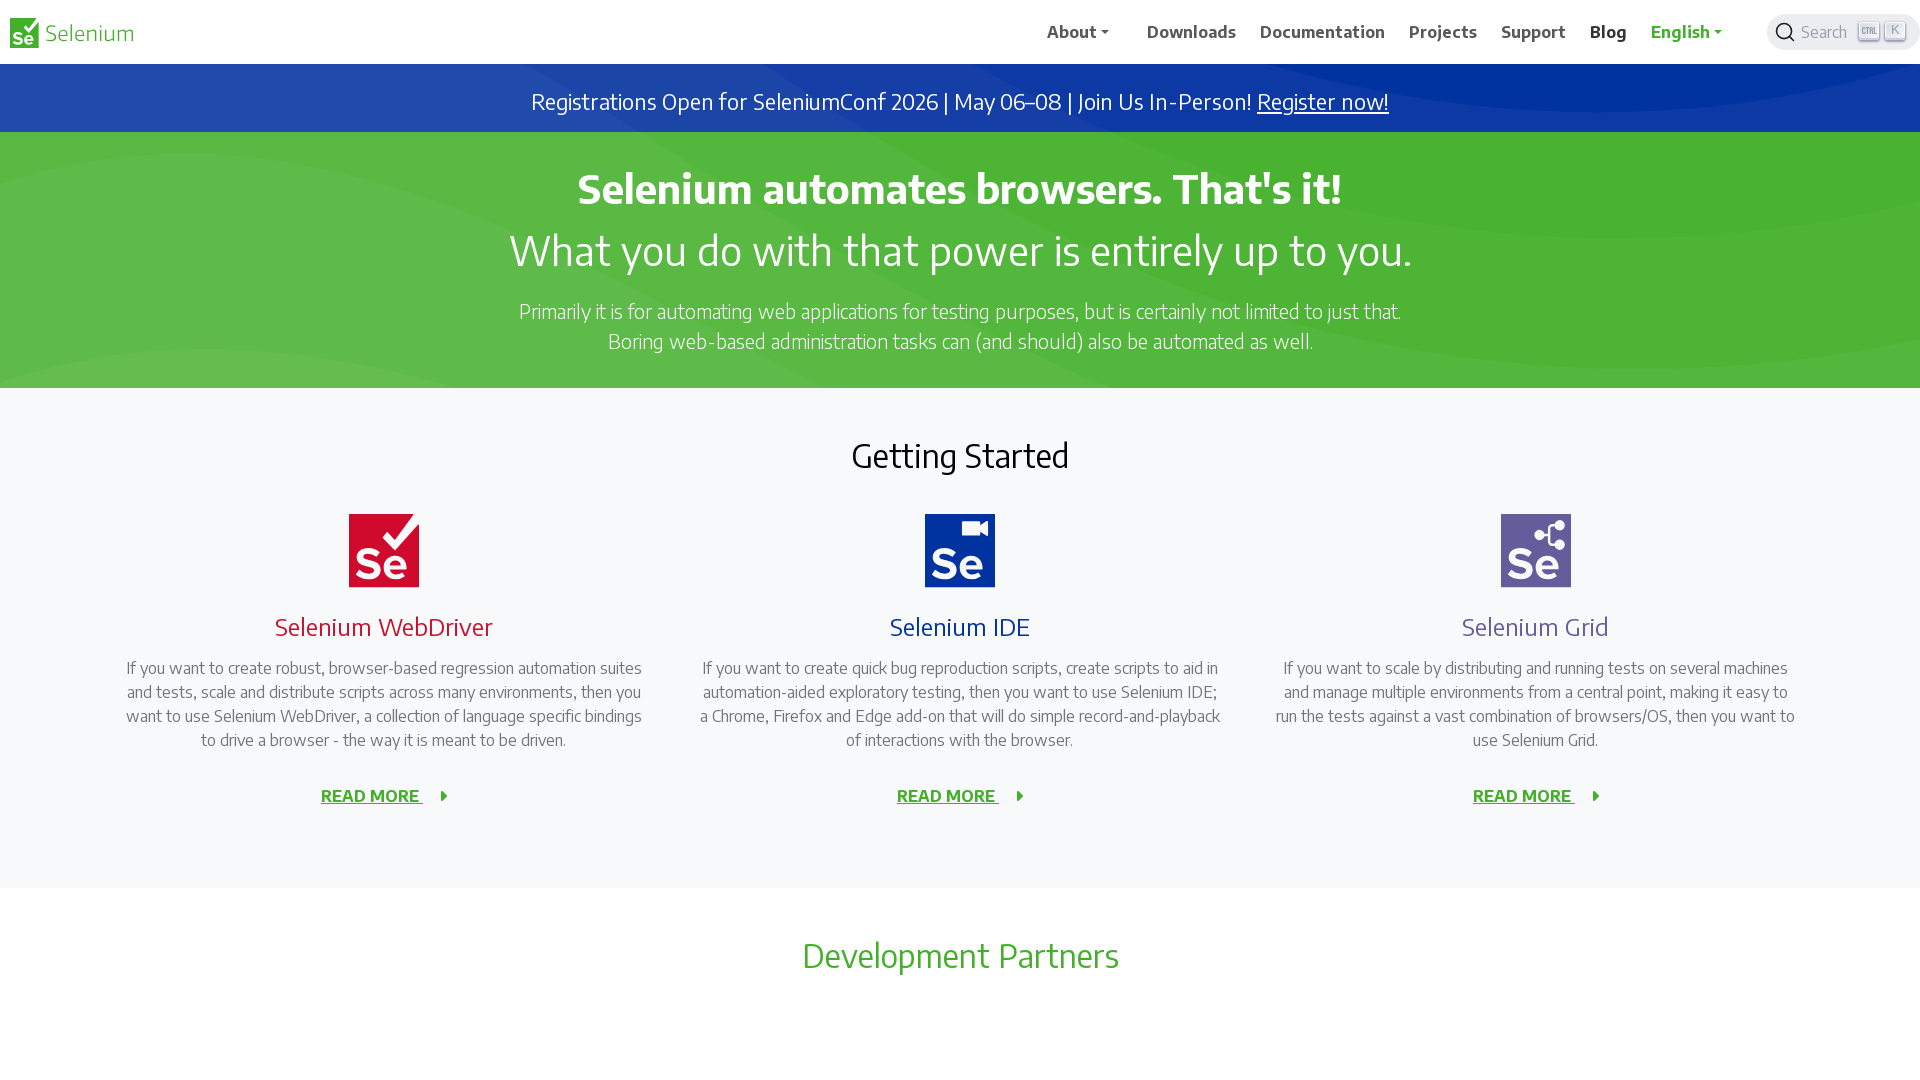

Brought a tab to front
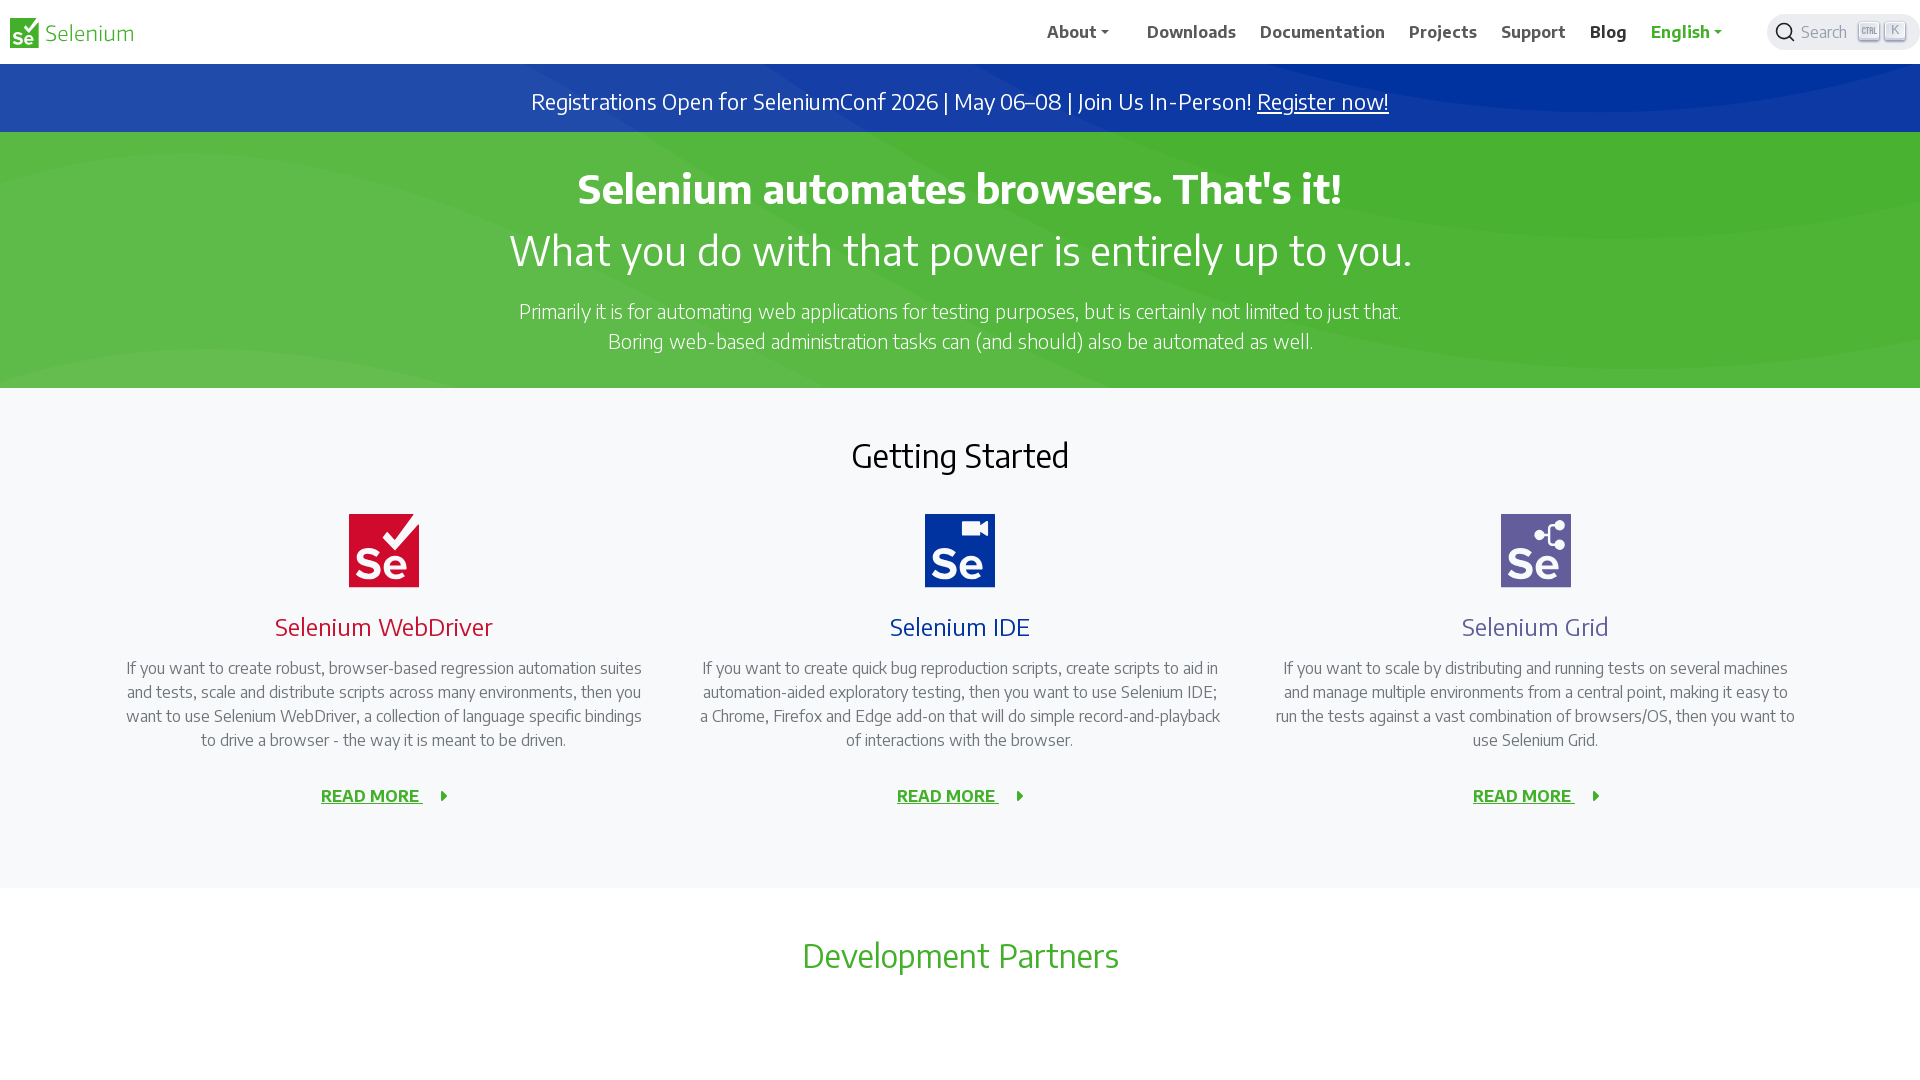

Waited 500ms after bringing tab to front
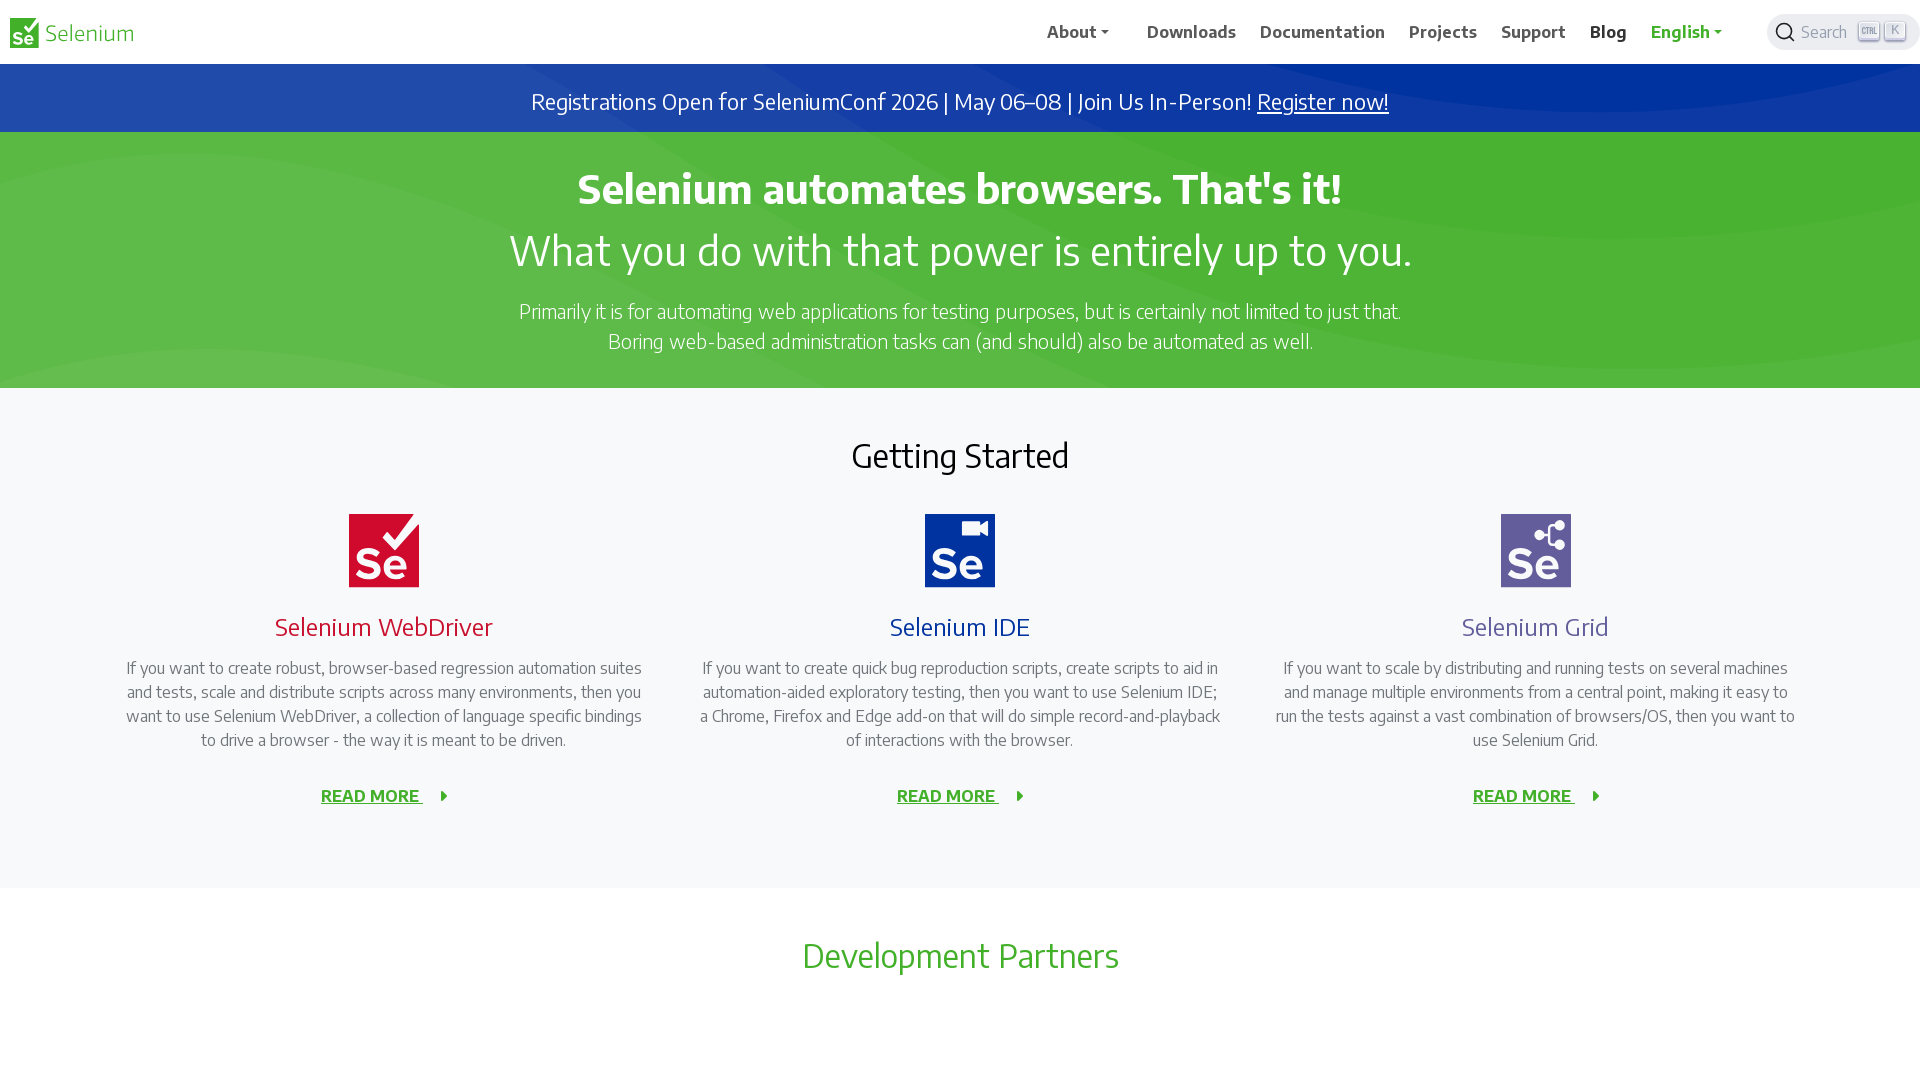

Brought a tab to front
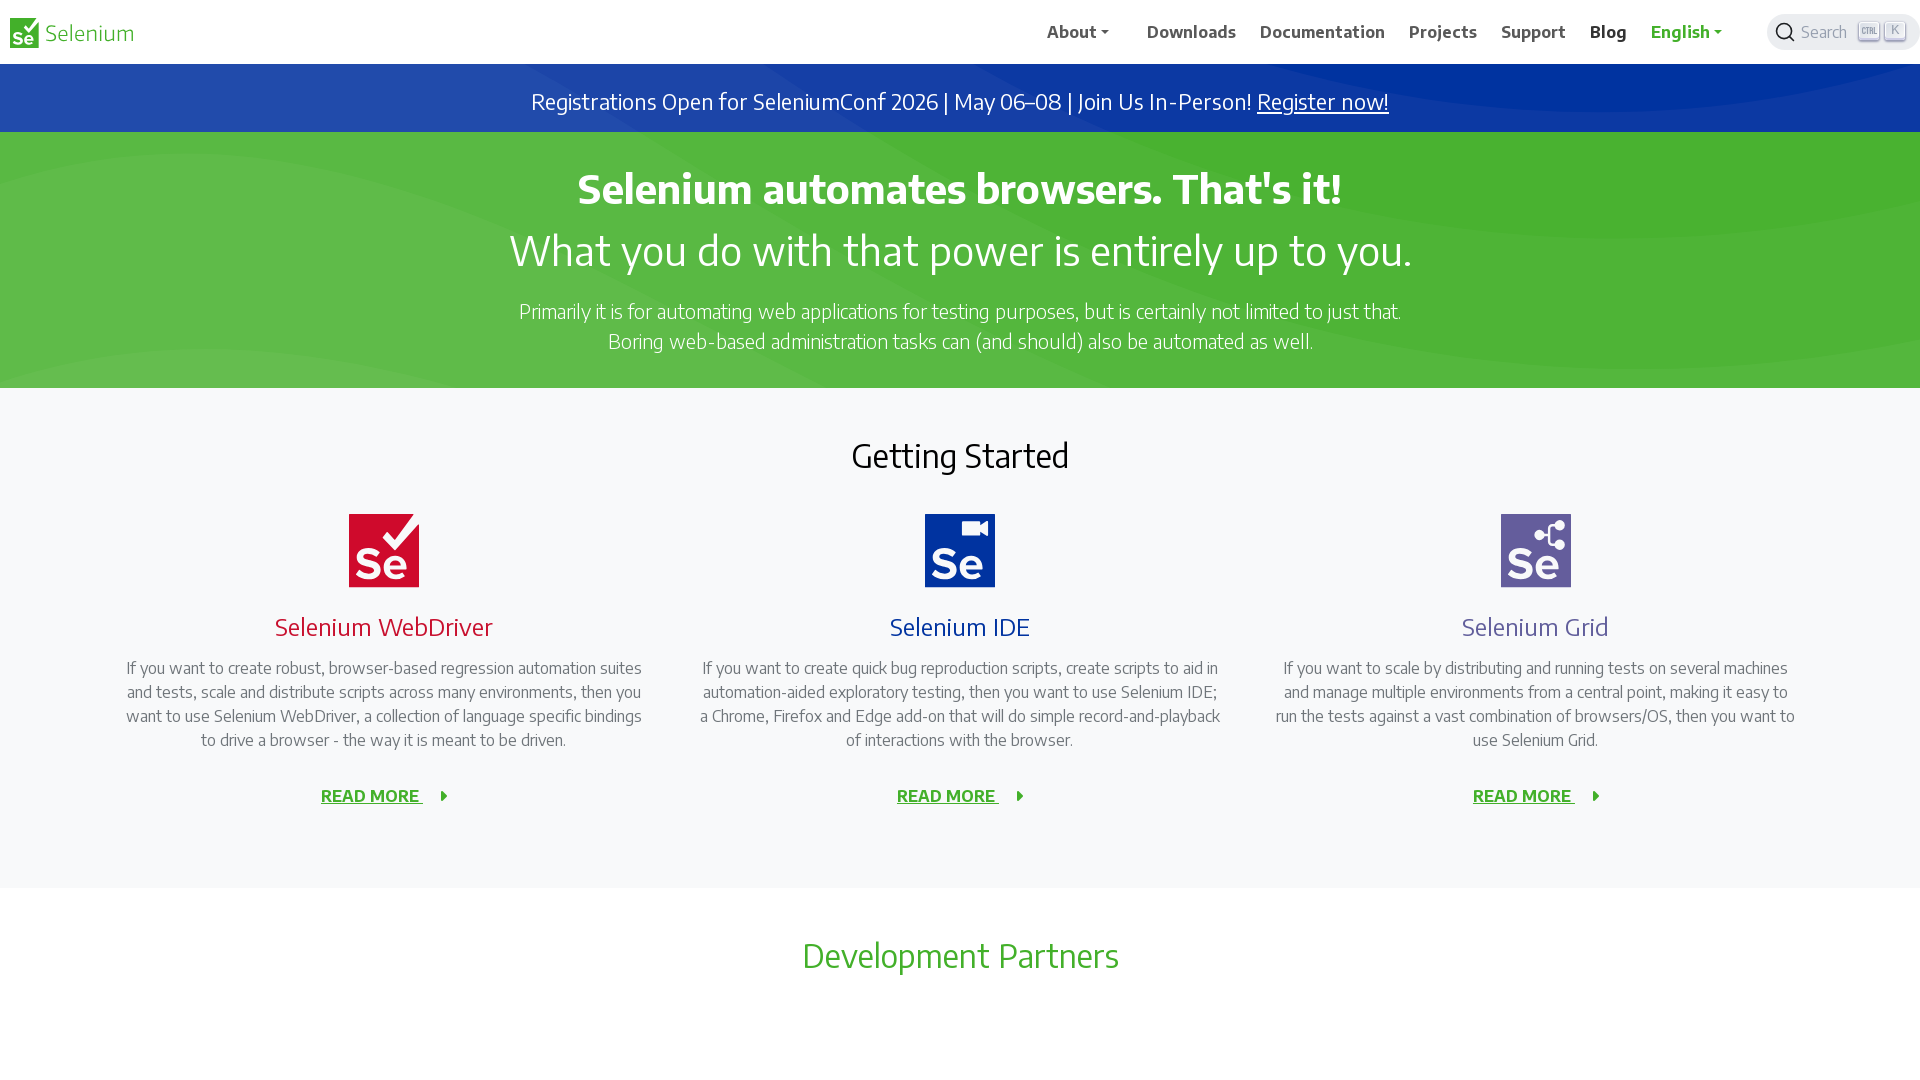

Waited 500ms after bringing tab to front
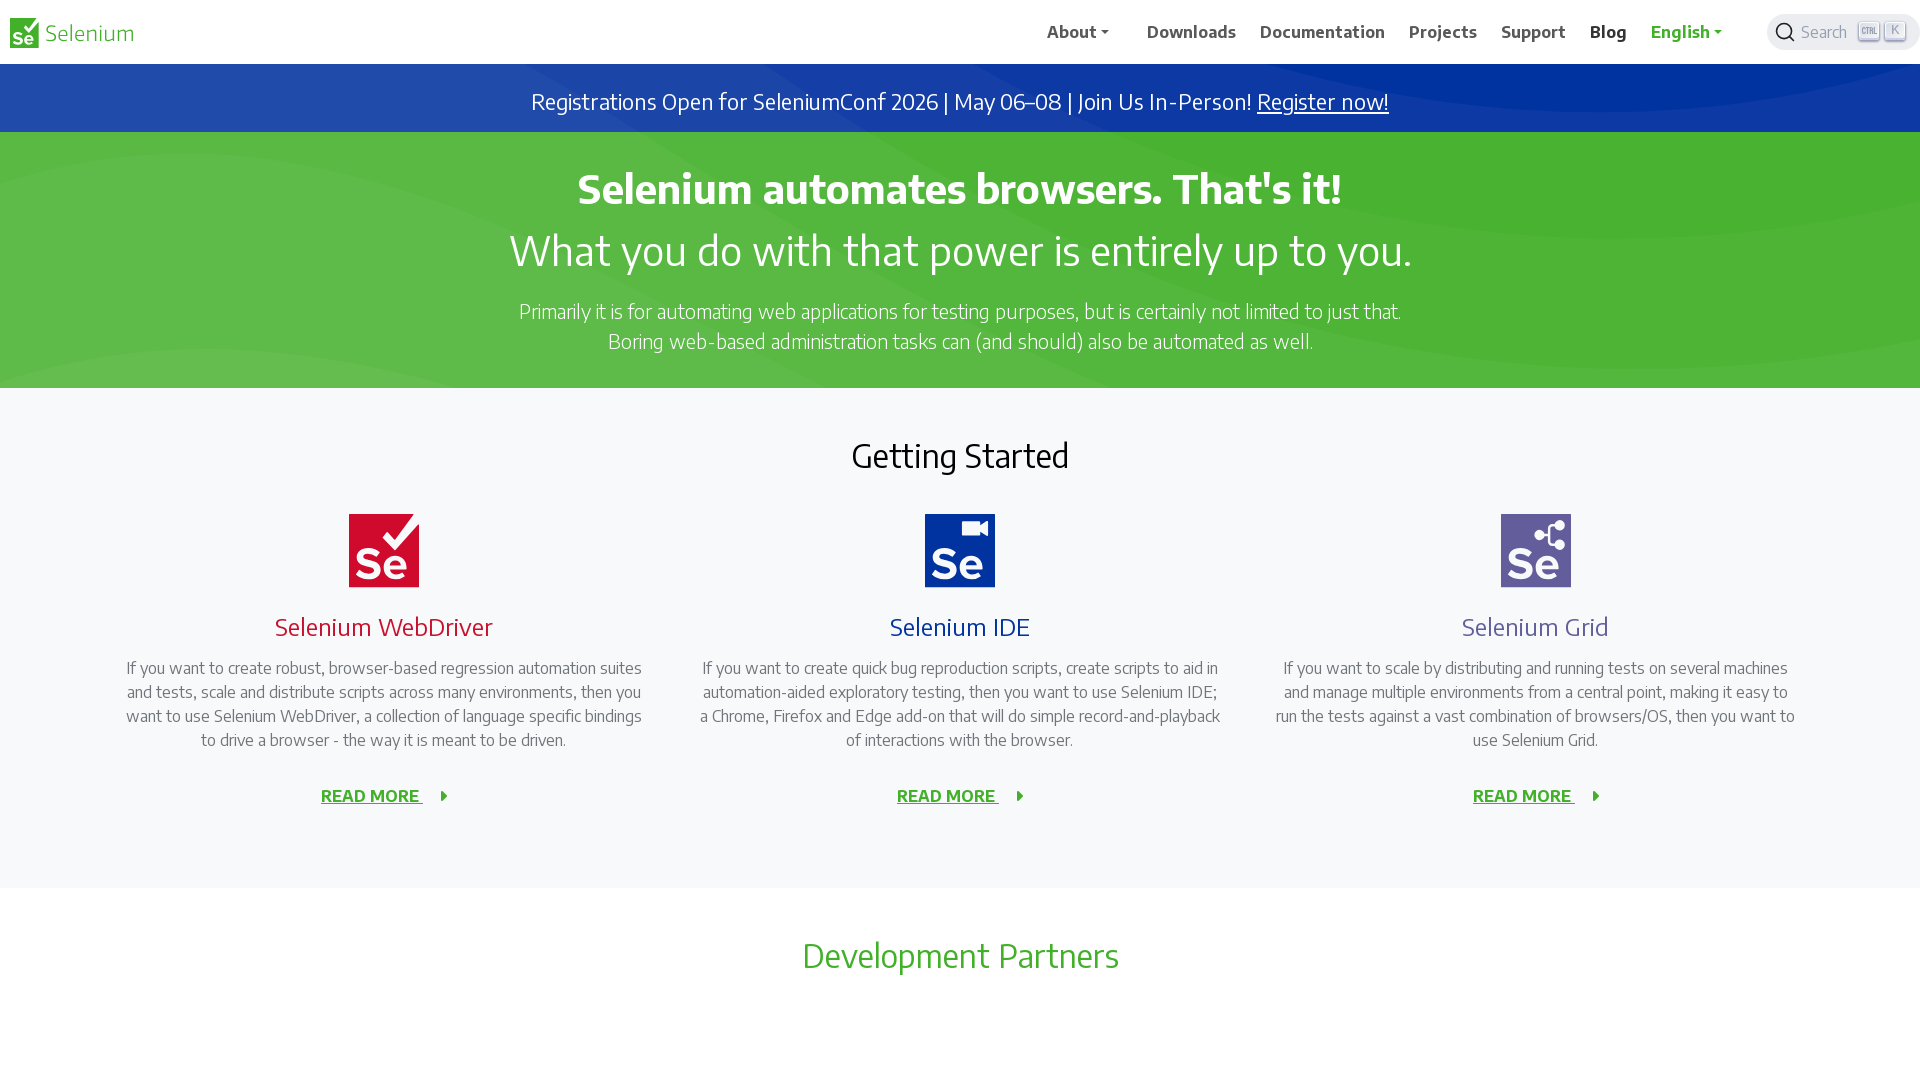

Brought the 6th tab (Blog) to front as final tab
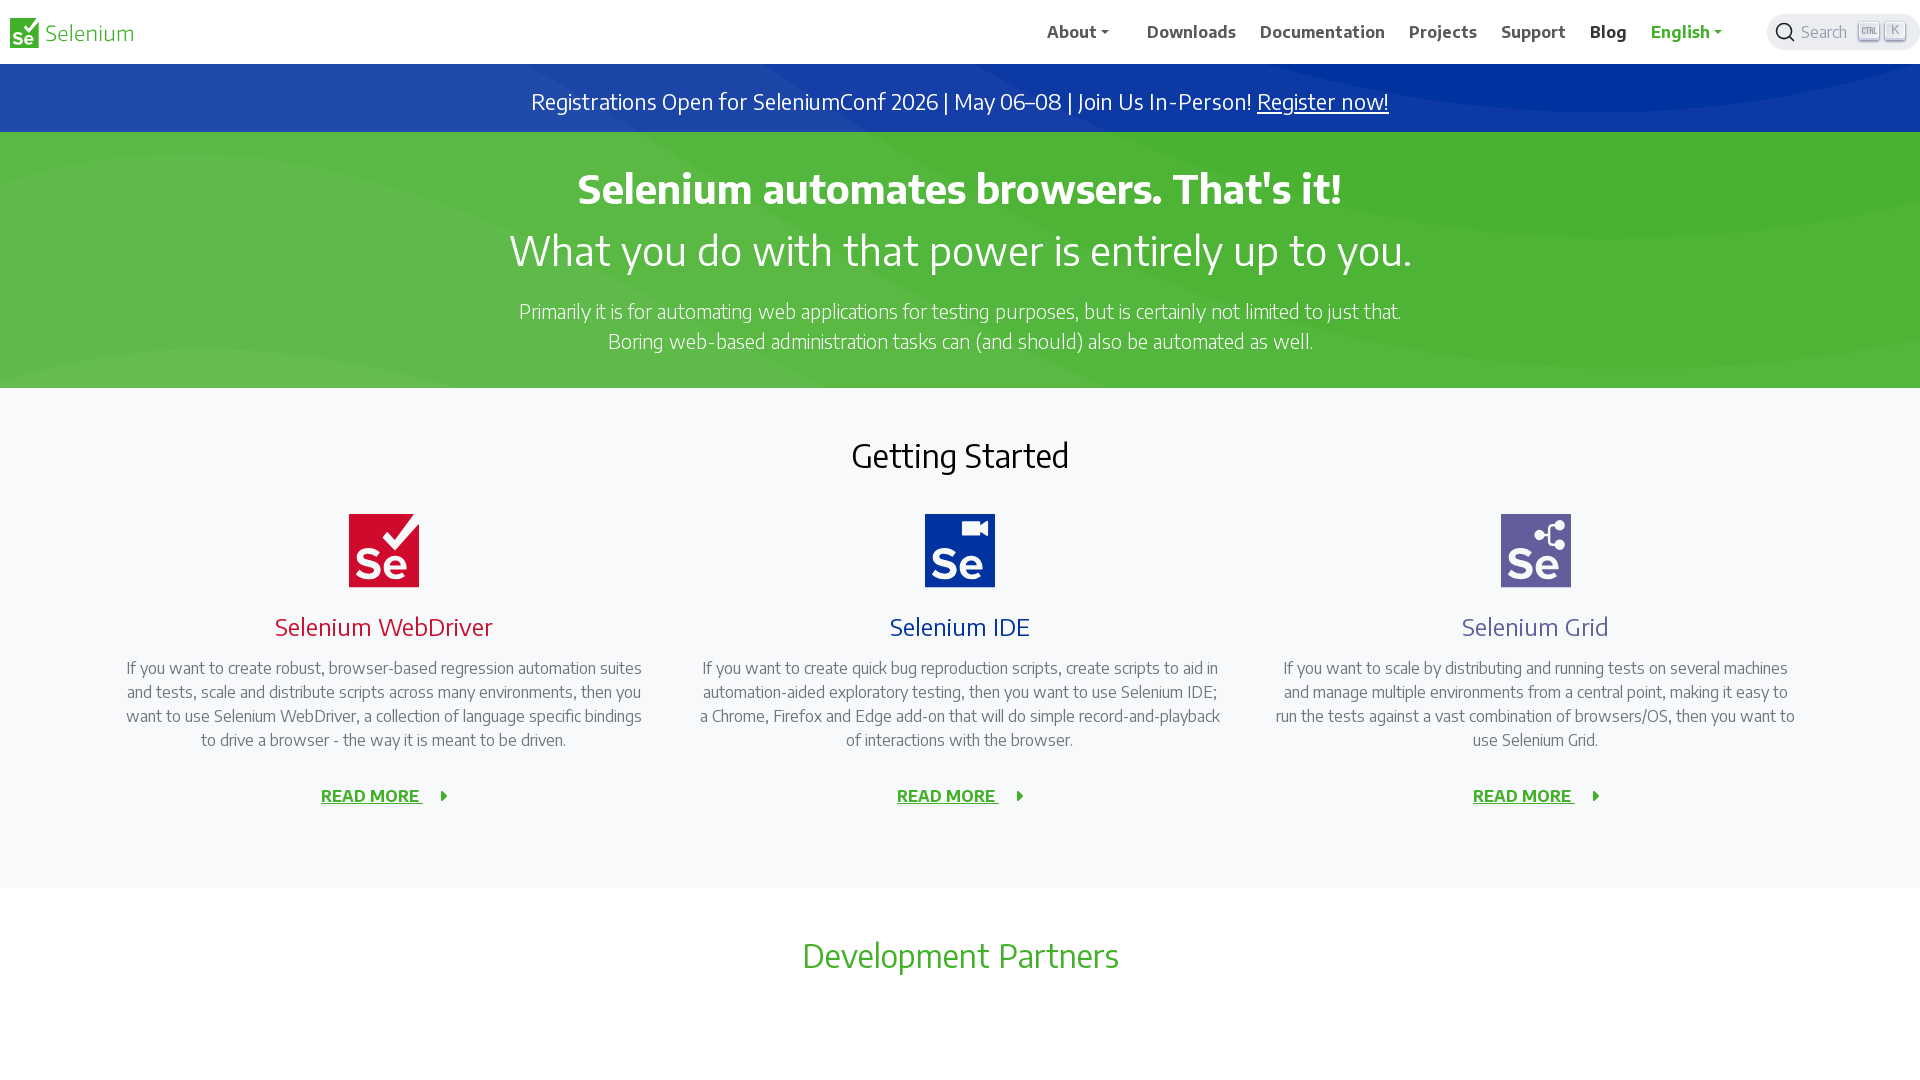

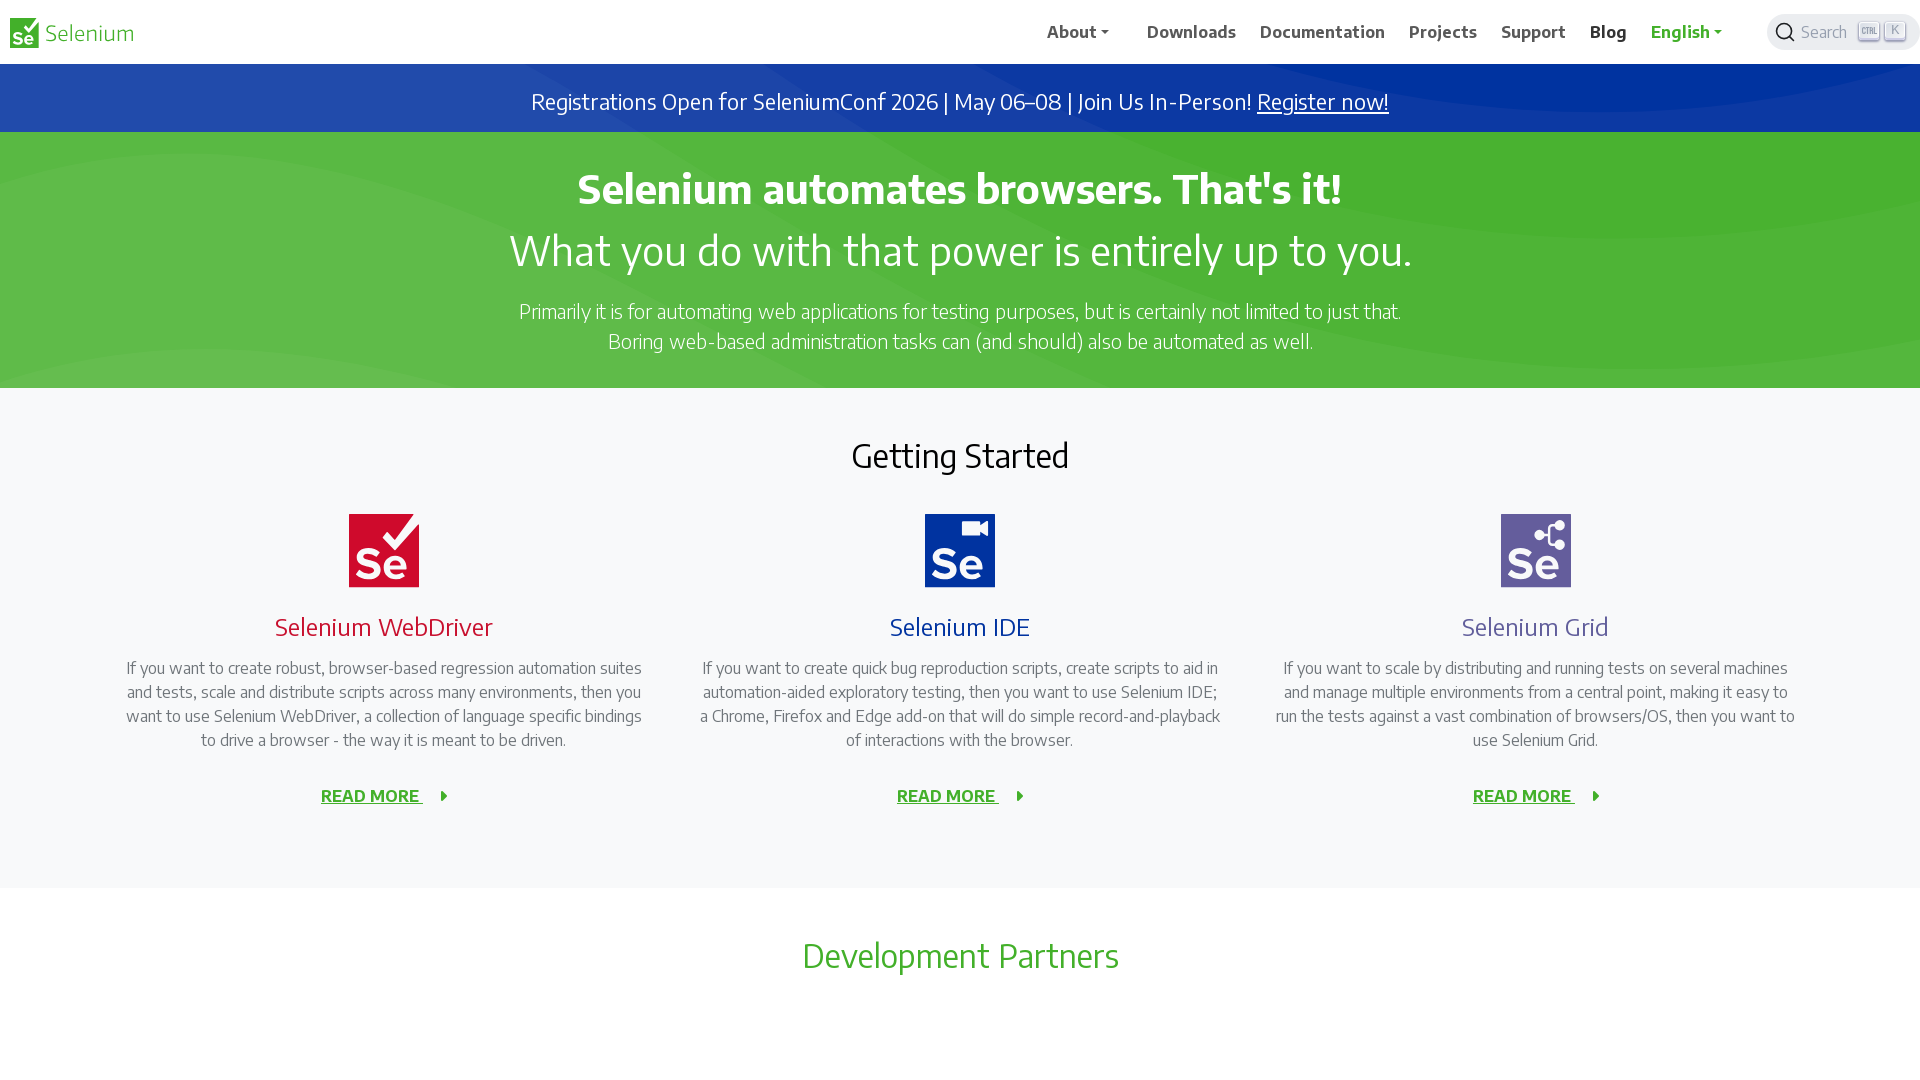